Tests dynamic element addition and removal by clicking Add Element button 10 times and then removing all created elements

Starting URL: https://the-internet.herokuapp.com/add_remove_elements/

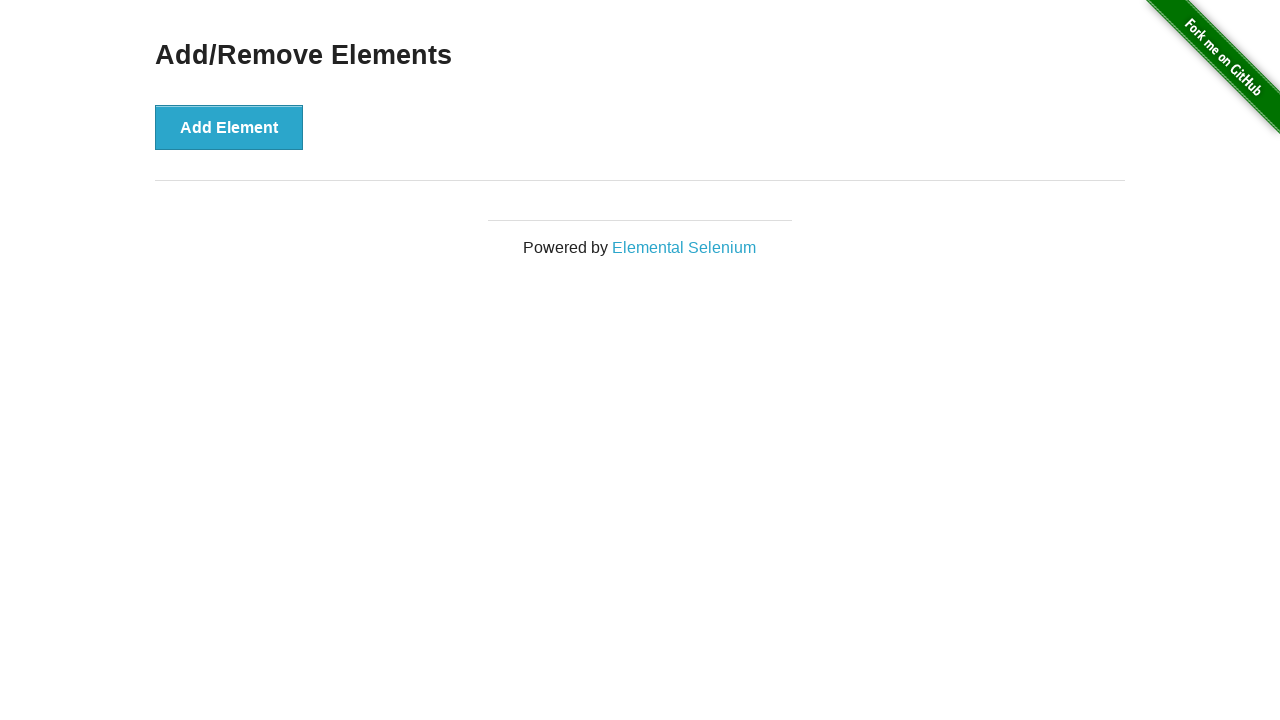

Clicked Add Element button (iteration 1/10) at (229, 127) on button[onclick='addElement()']
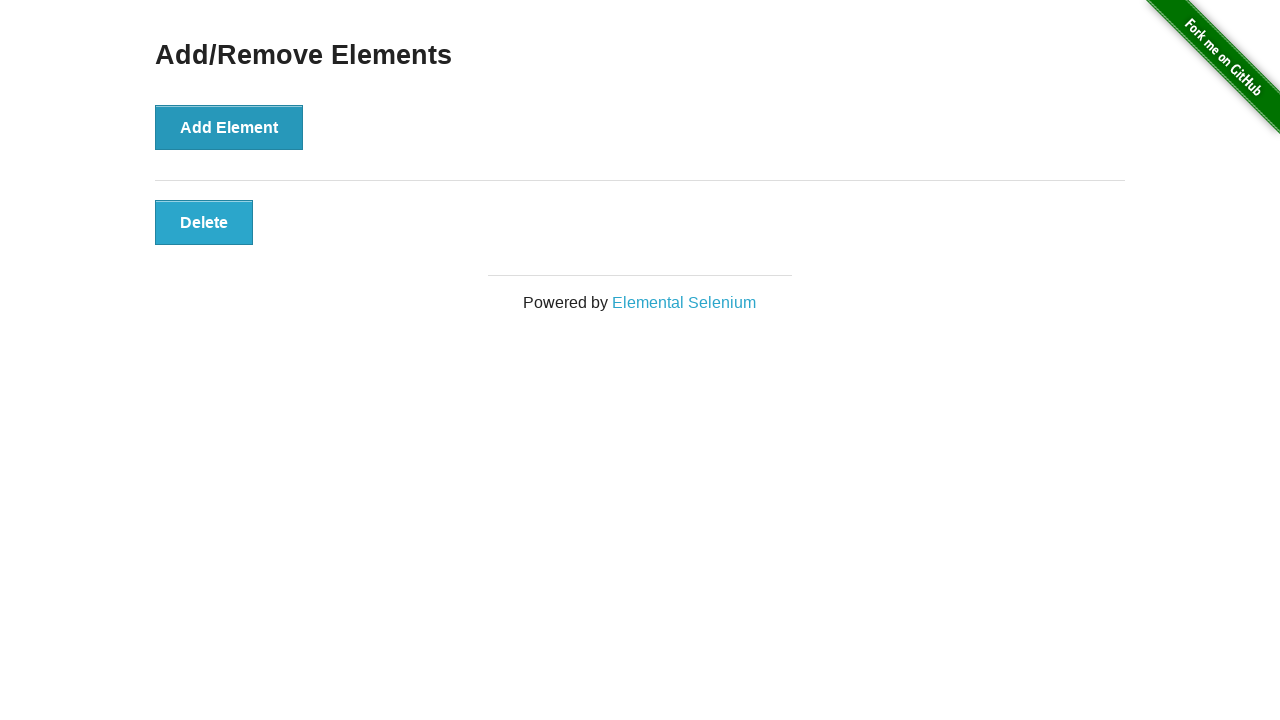

Waited 100ms after add button click 1
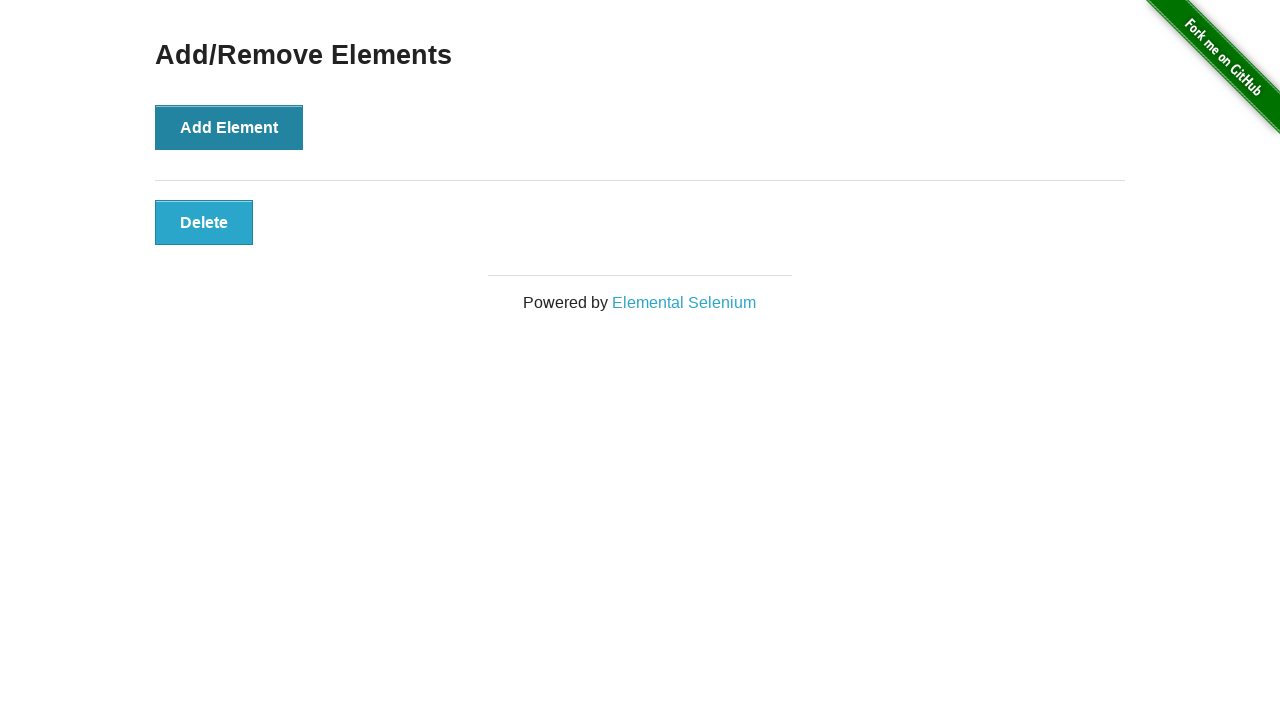

Clicked Add Element button (iteration 2/10) at (229, 127) on button[onclick='addElement()']
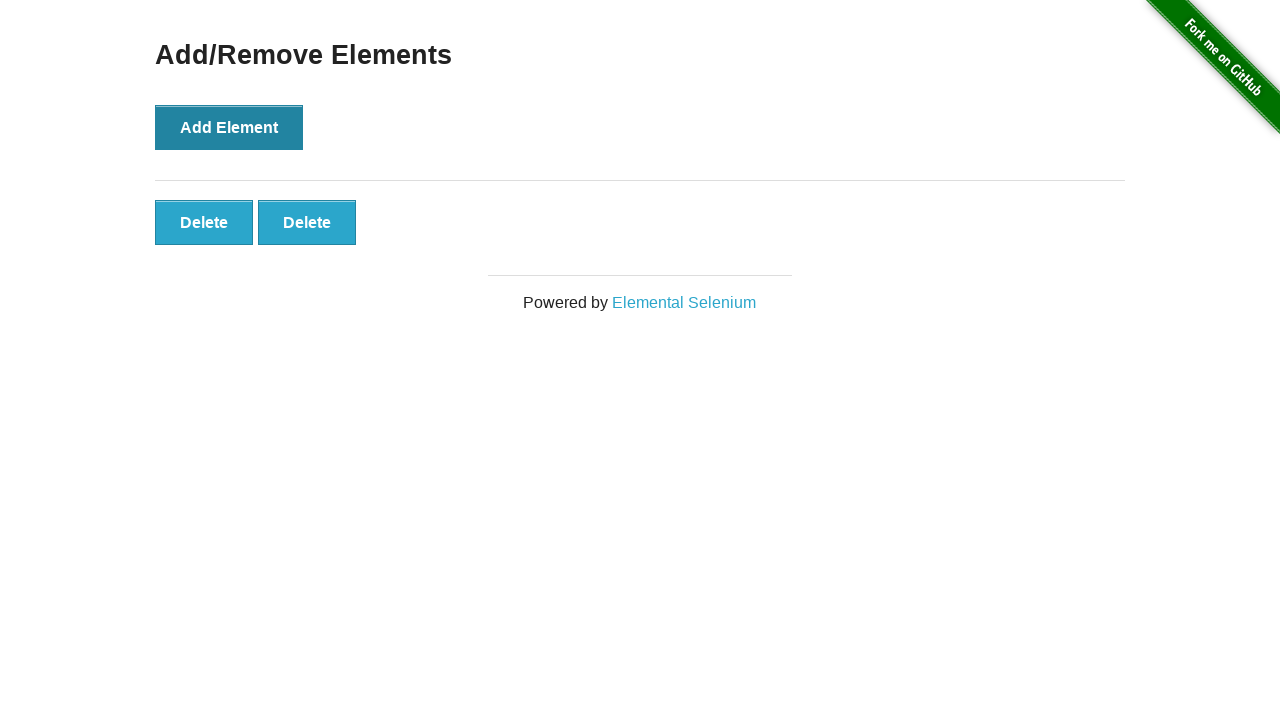

Waited 100ms after add button click 2
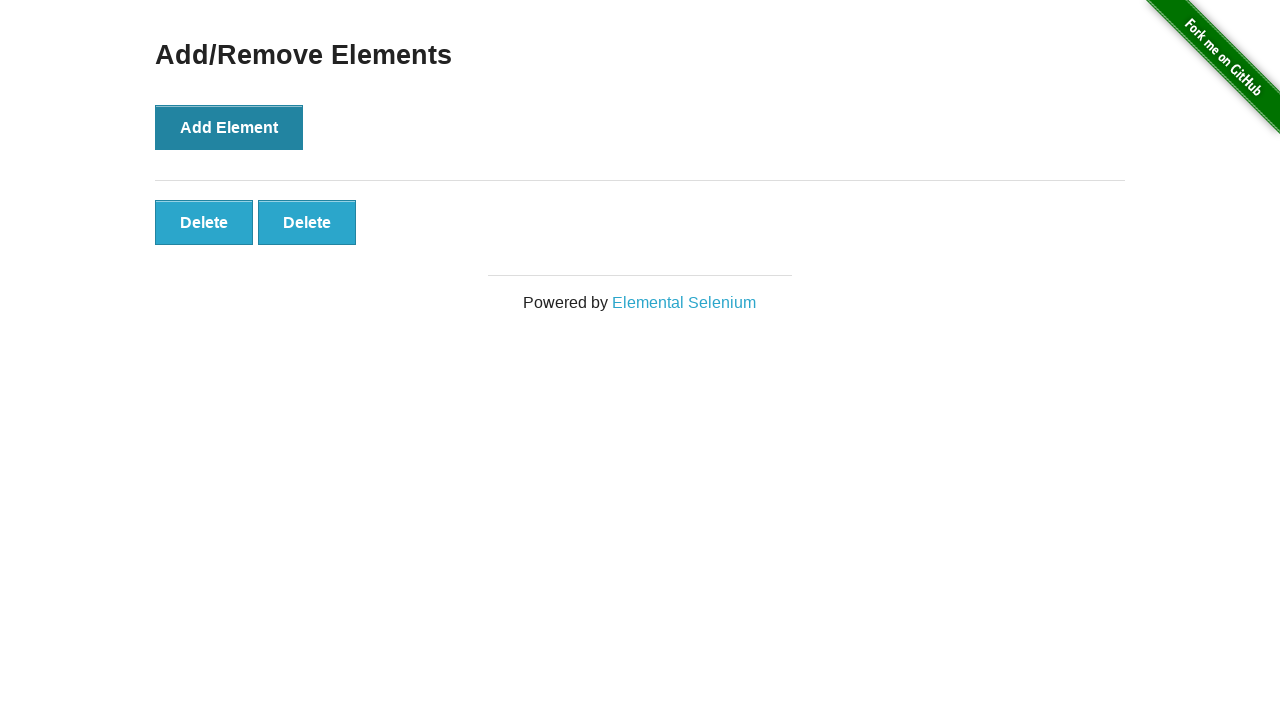

Clicked Add Element button (iteration 3/10) at (229, 127) on button[onclick='addElement()']
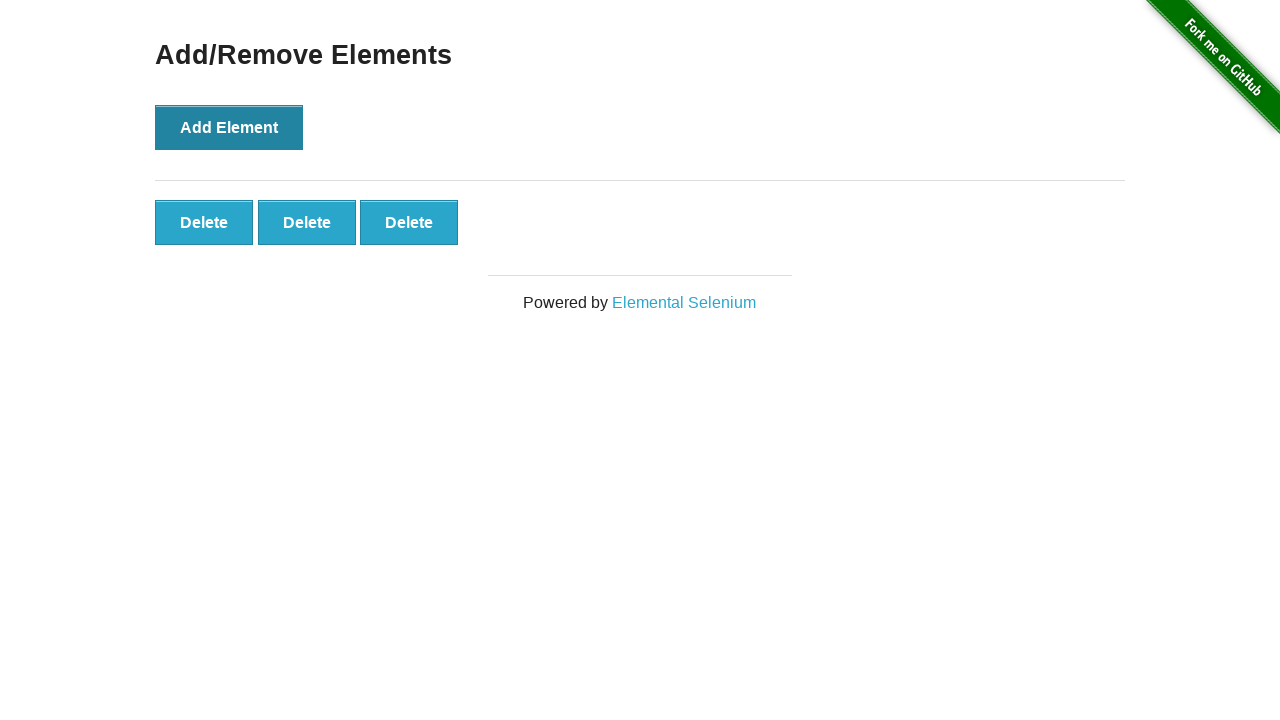

Waited 100ms after add button click 3
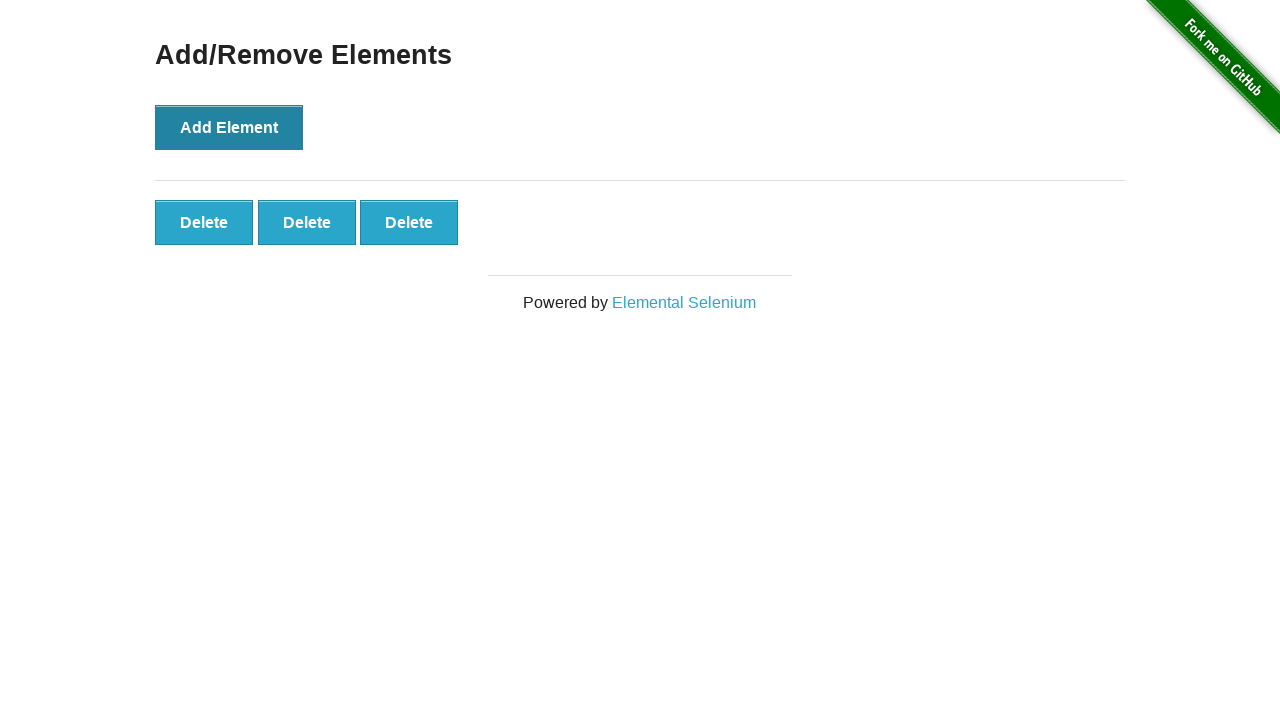

Clicked Add Element button (iteration 4/10) at (229, 127) on button[onclick='addElement()']
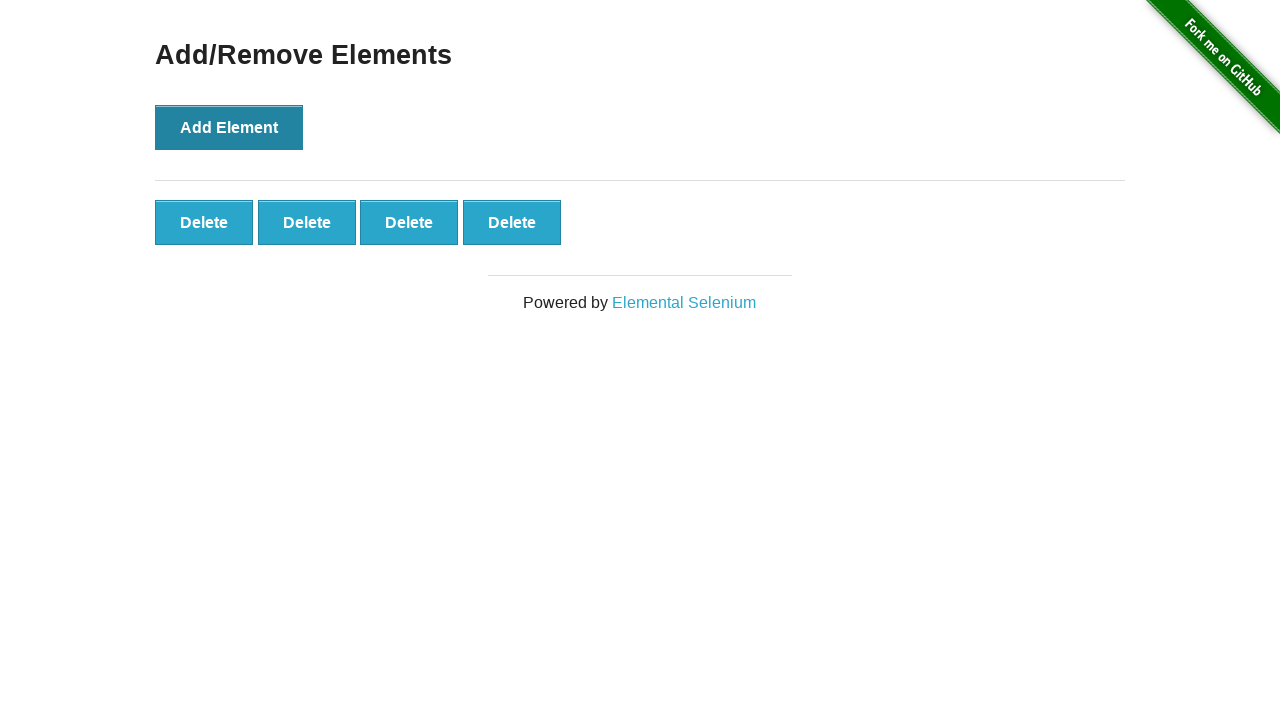

Waited 100ms after add button click 4
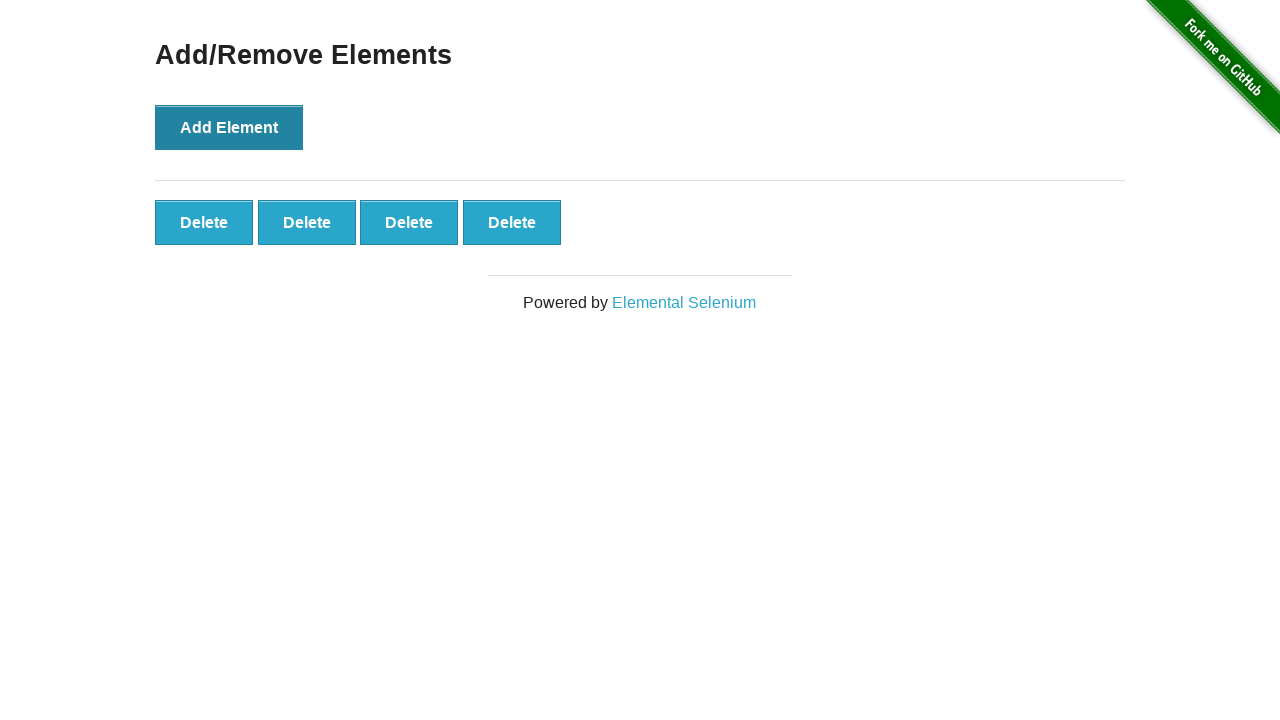

Clicked Add Element button (iteration 5/10) at (229, 127) on button[onclick='addElement()']
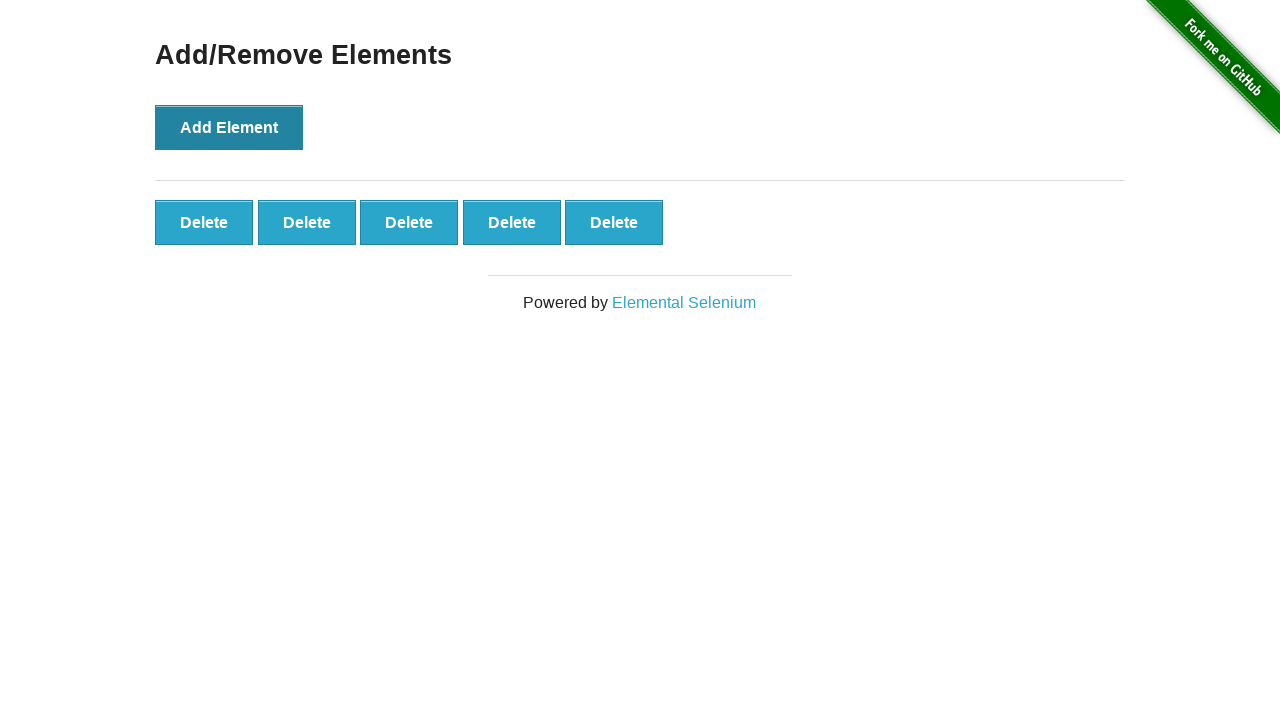

Waited 100ms after add button click 5
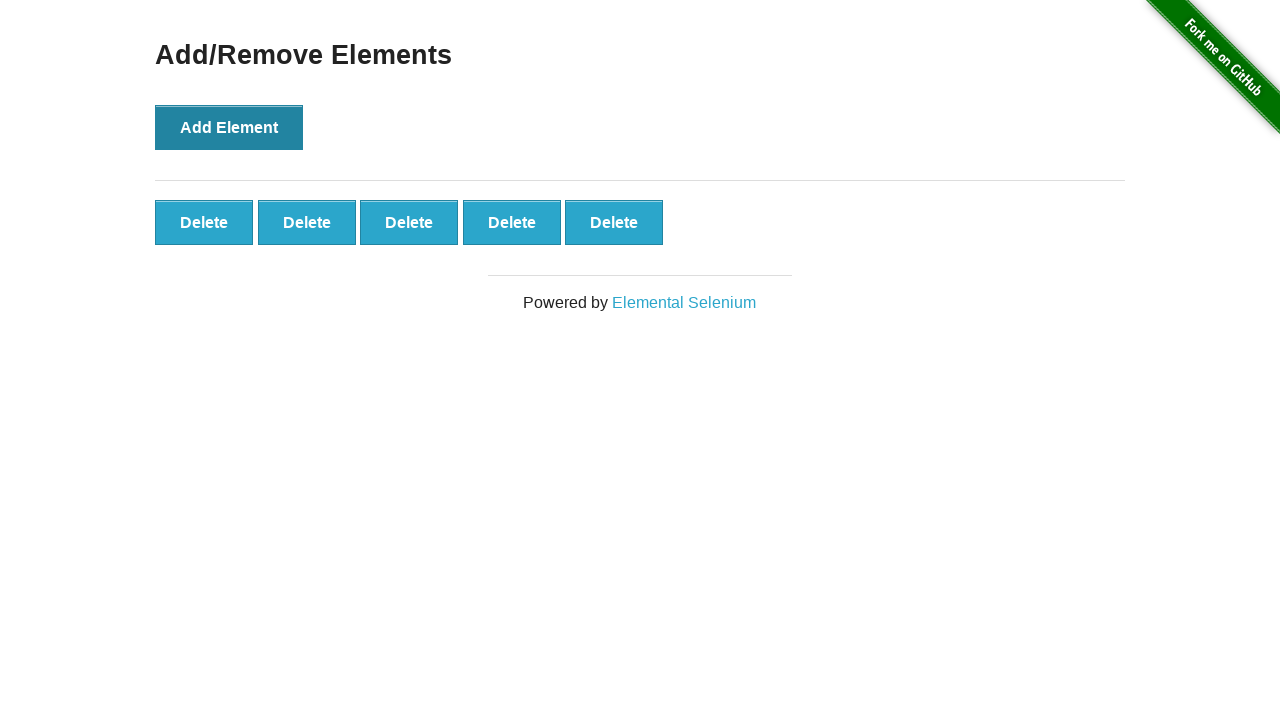

Clicked Add Element button (iteration 6/10) at (229, 127) on button[onclick='addElement()']
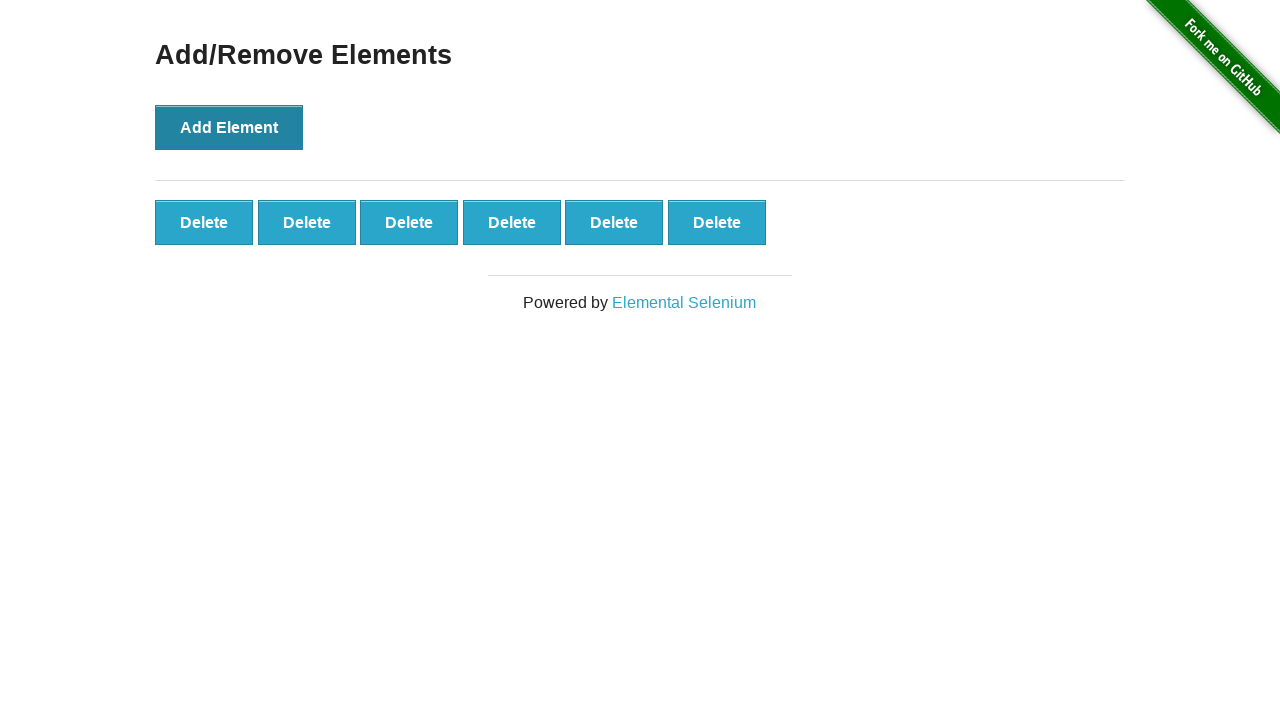

Waited 100ms after add button click 6
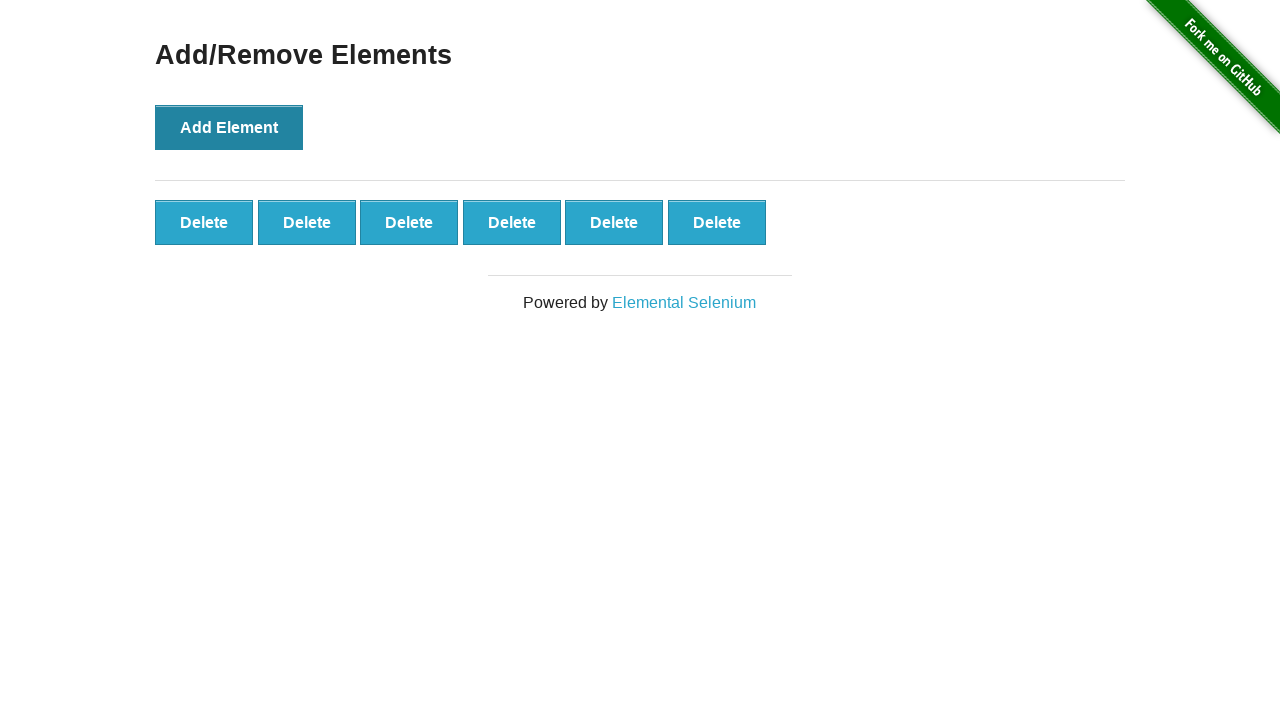

Clicked Add Element button (iteration 7/10) at (229, 127) on button[onclick='addElement()']
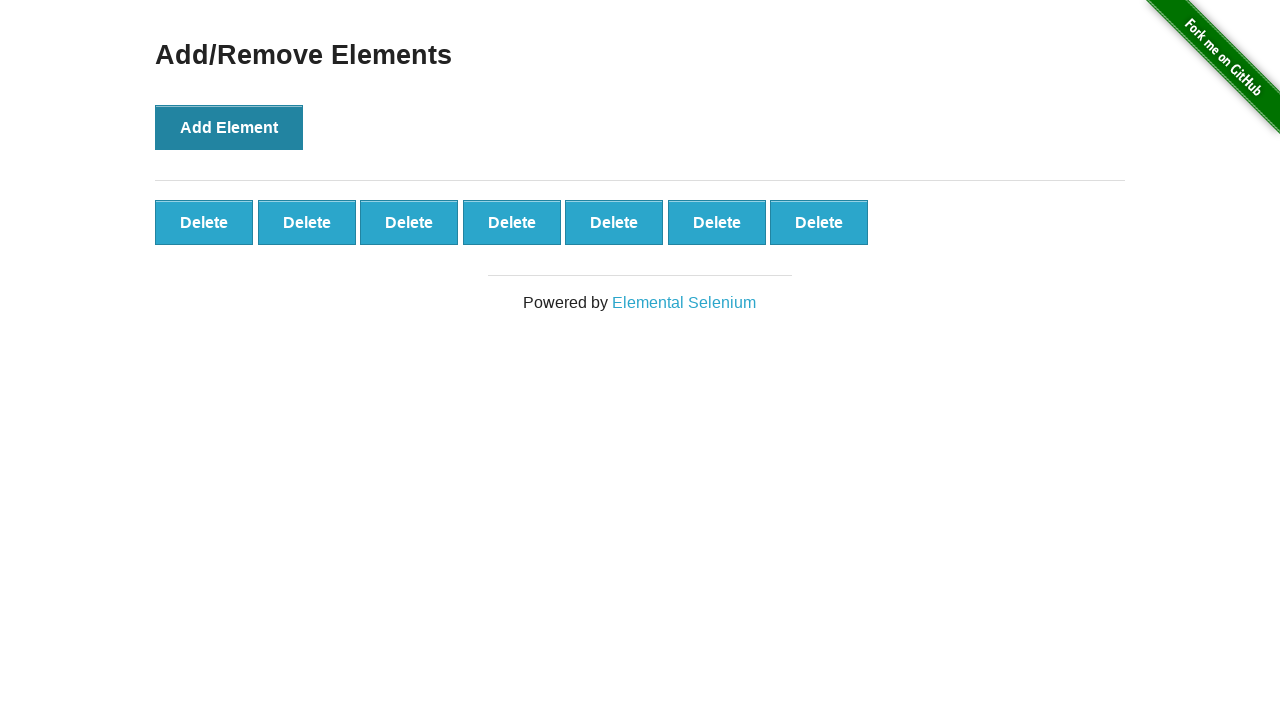

Waited 100ms after add button click 7
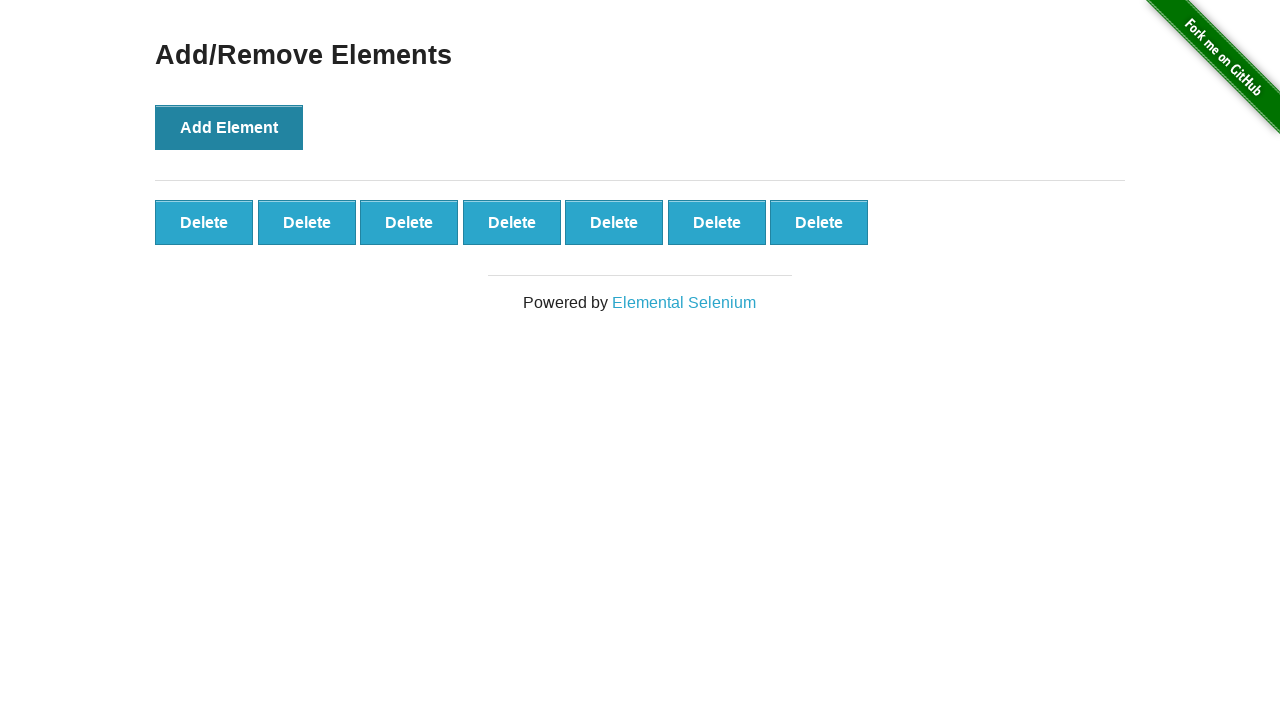

Clicked Add Element button (iteration 8/10) at (229, 127) on button[onclick='addElement()']
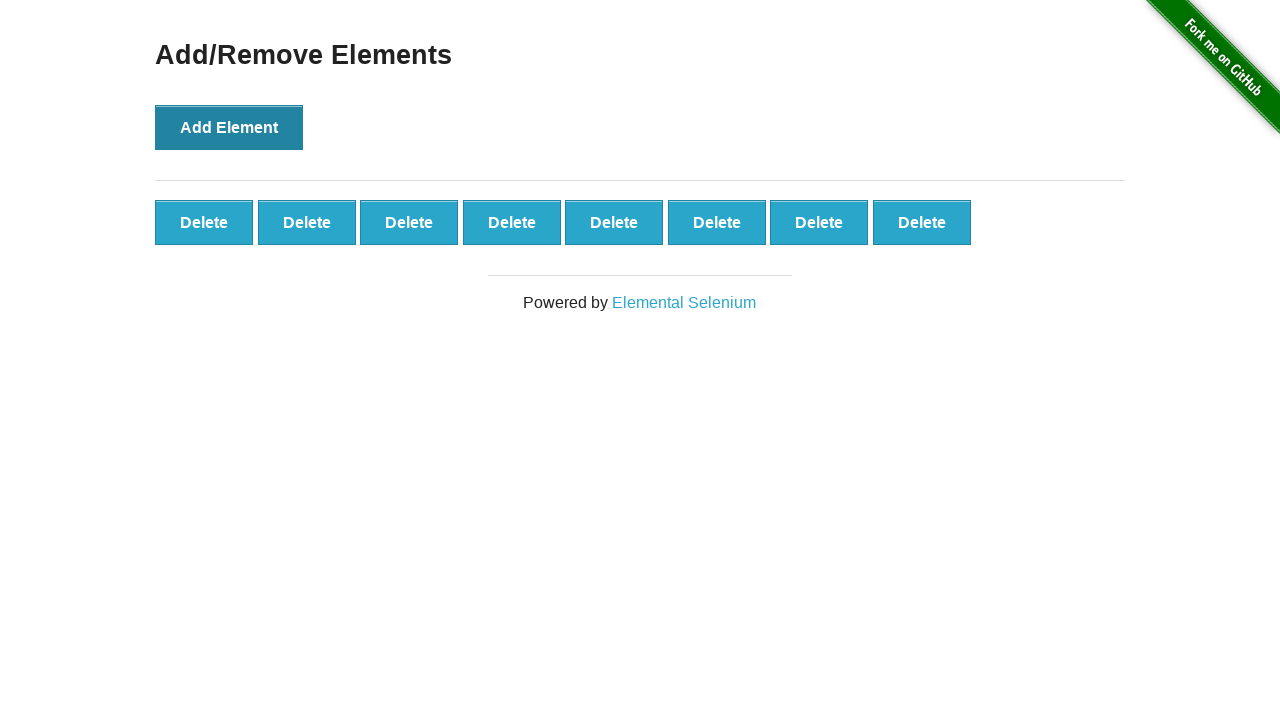

Waited 100ms after add button click 8
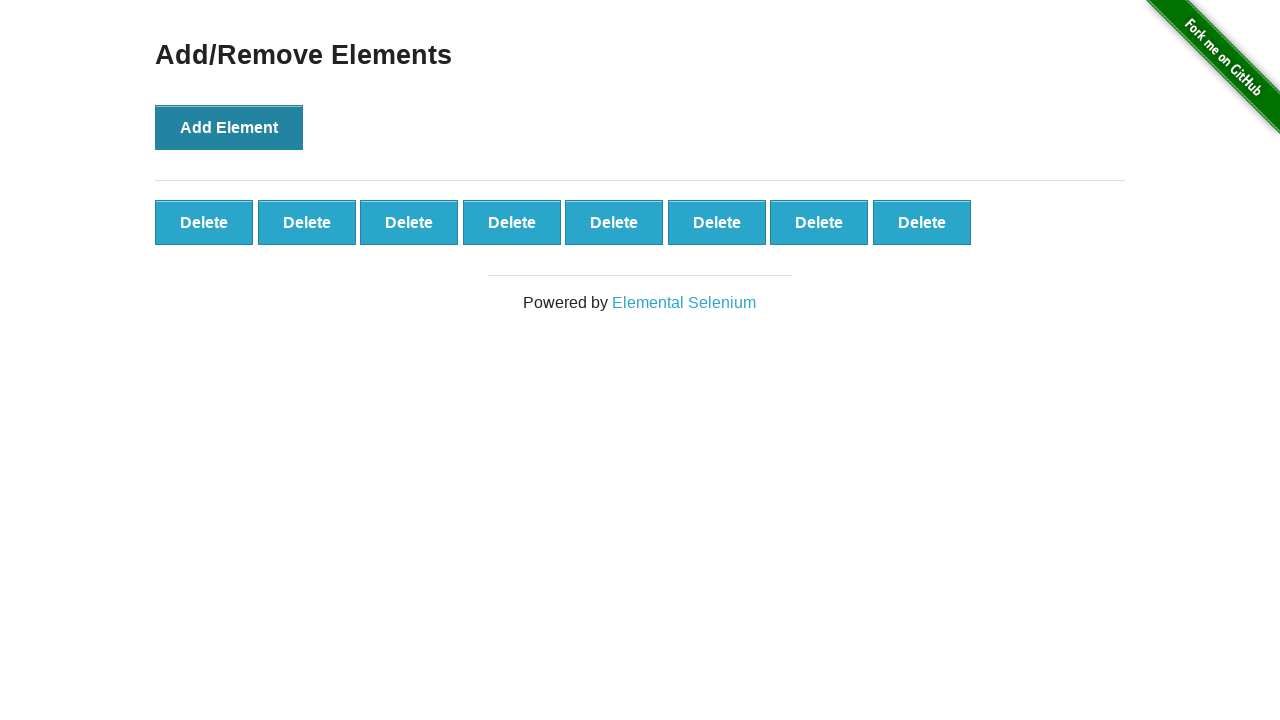

Clicked Add Element button (iteration 9/10) at (229, 127) on button[onclick='addElement()']
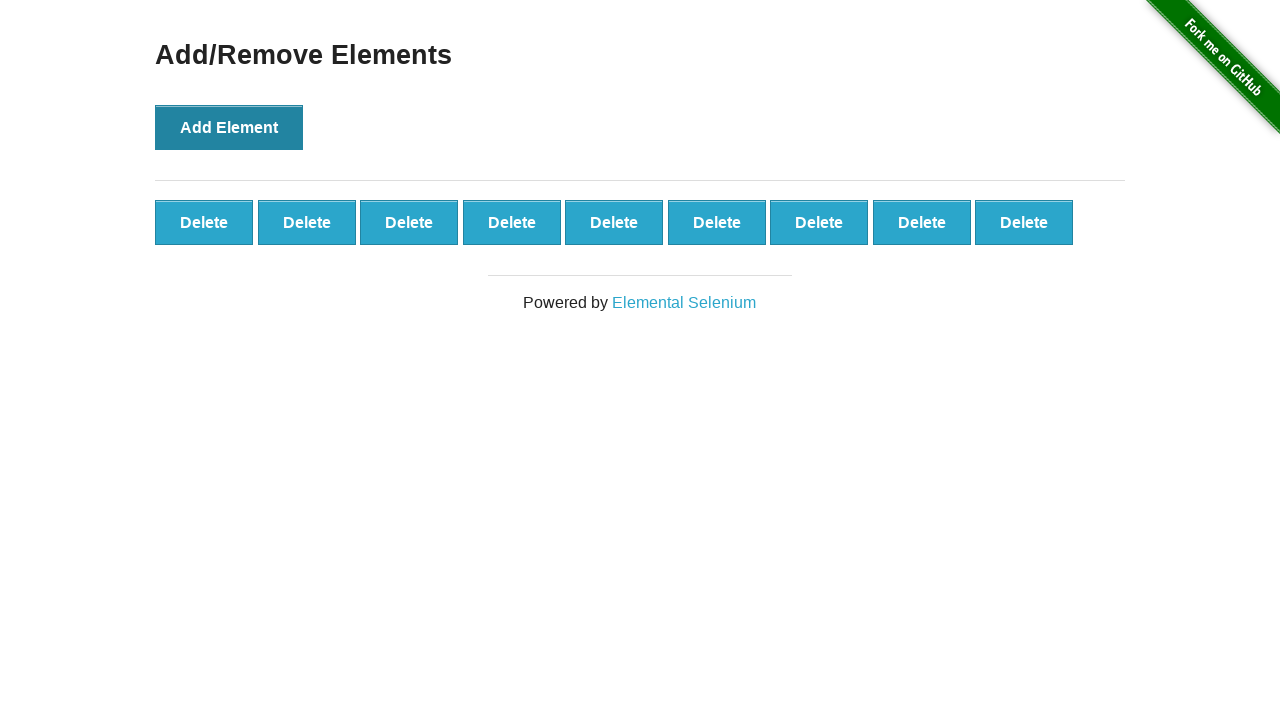

Waited 100ms after add button click 9
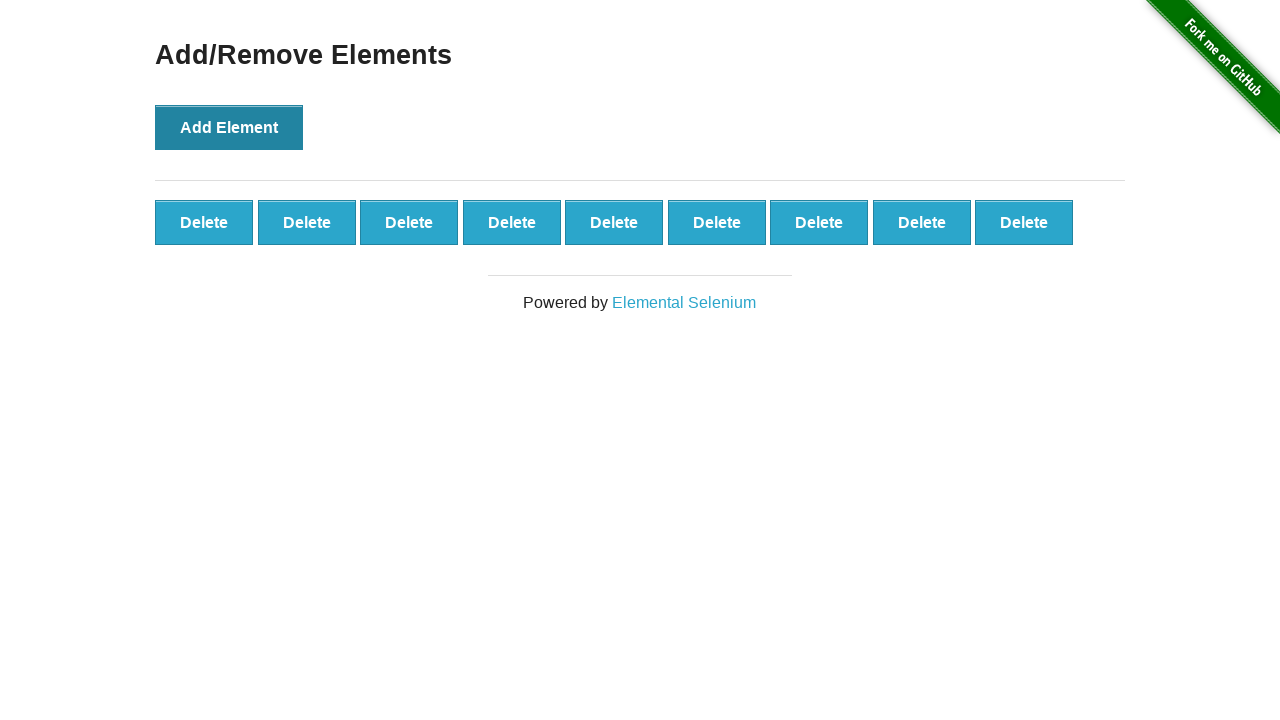

Clicked Add Element button (iteration 10/10) at (229, 127) on button[onclick='addElement()']
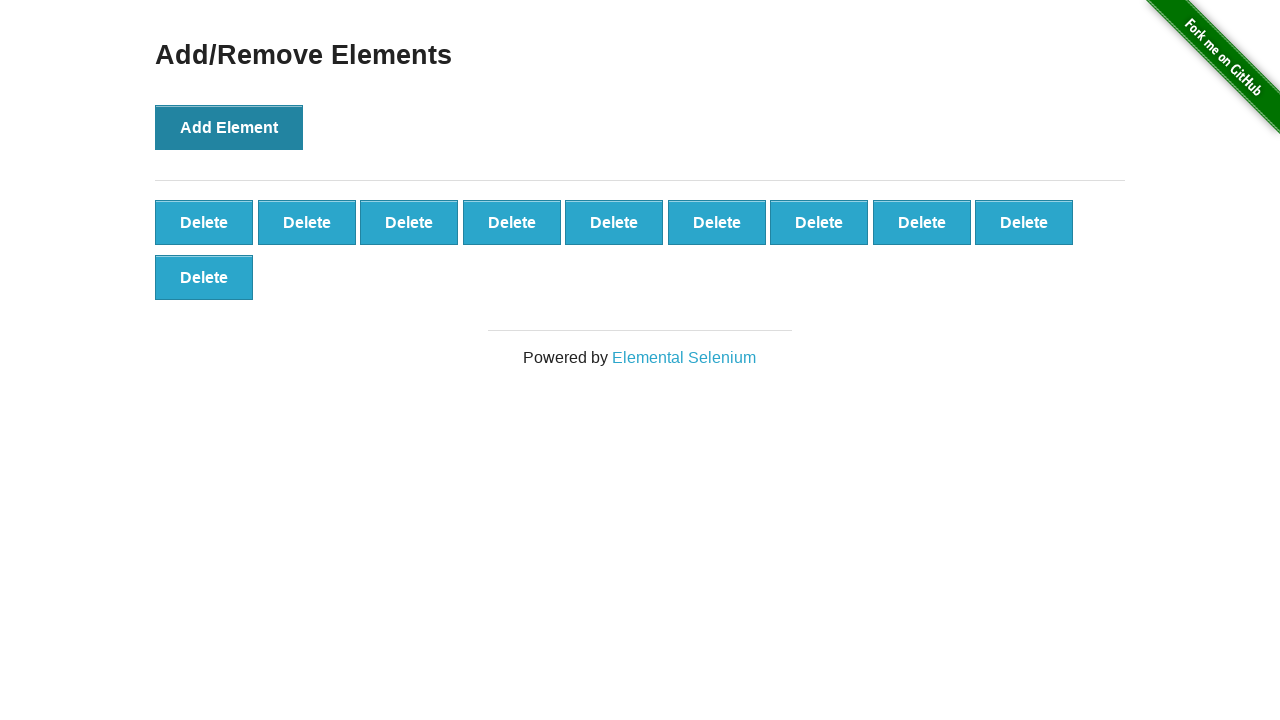

Waited 100ms after add button click 10
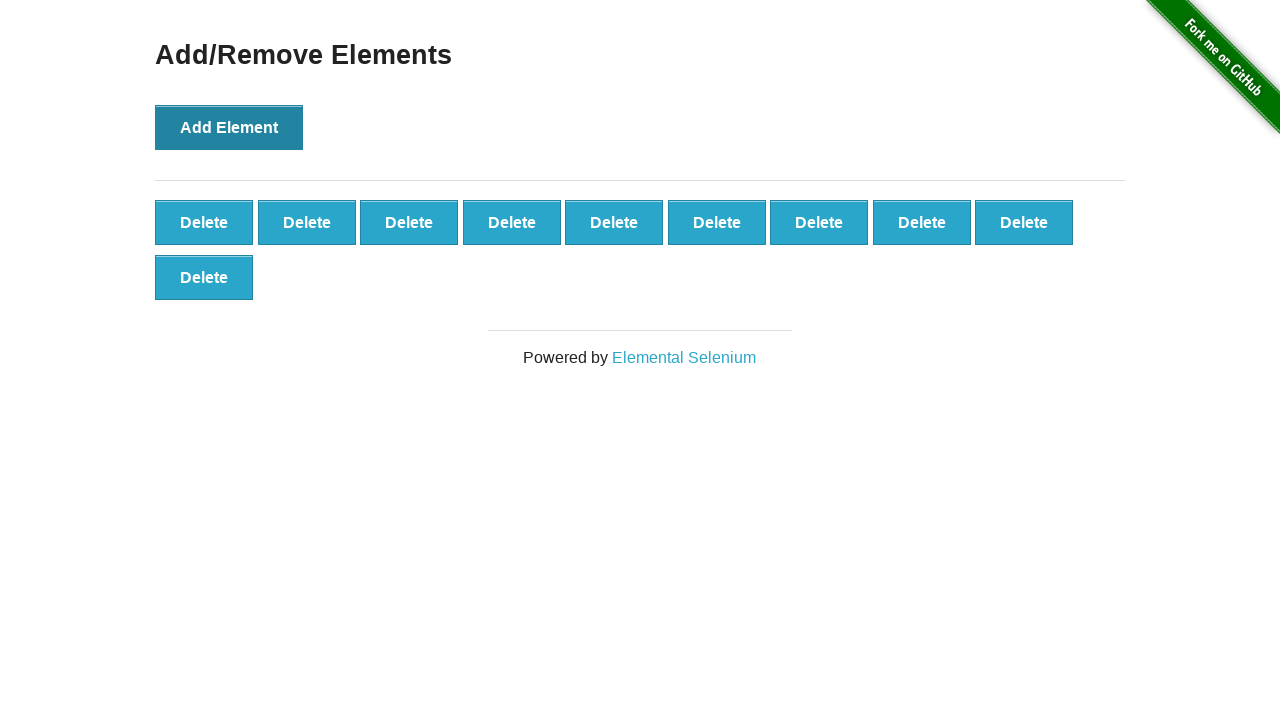

Located all delete buttons after adding 10 elements
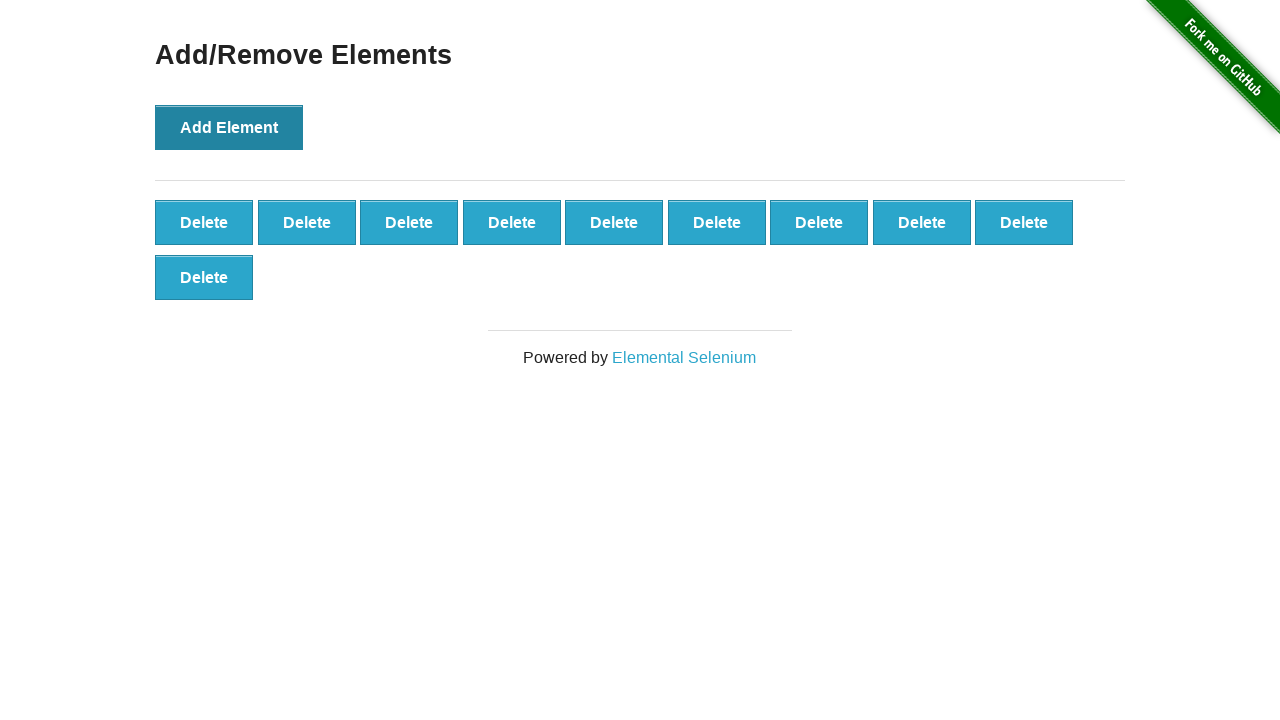

Verified that 10 delete buttons are present
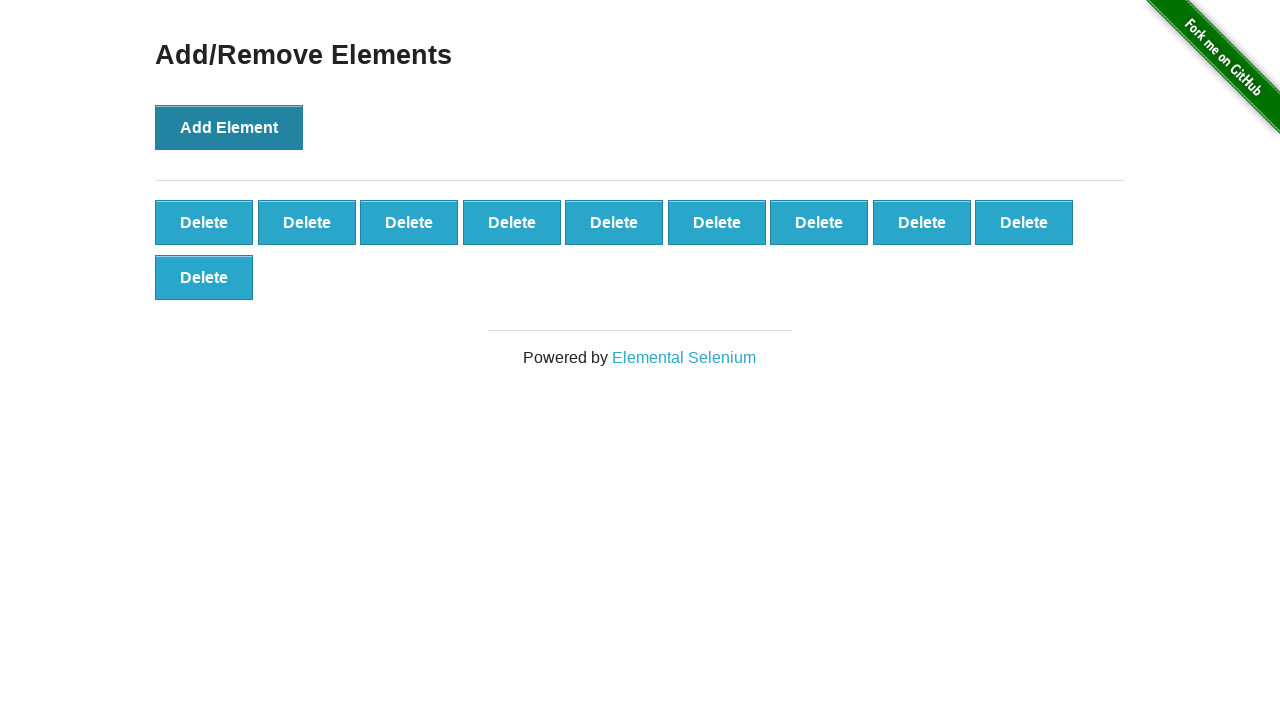

Clicked delete button 10 to remove element at (204, 277) on (//button[@class='added-manually'])[10]
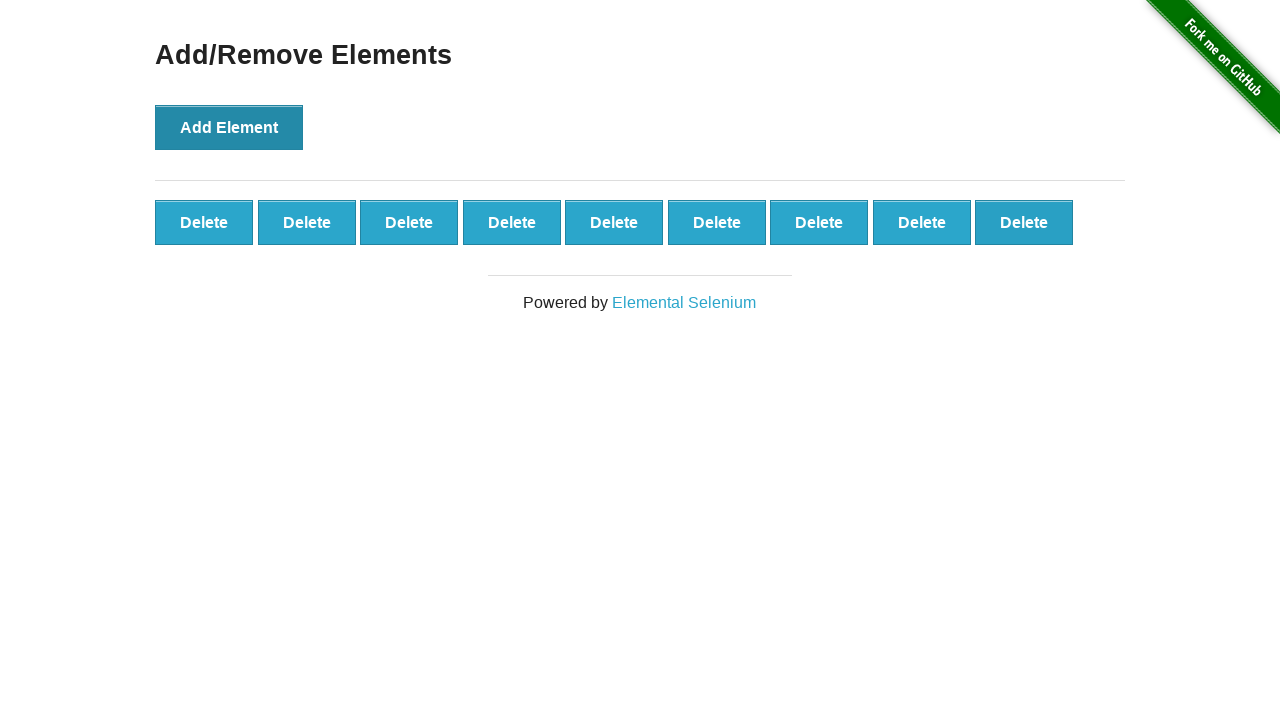

Waited 100ms after delete button click 10
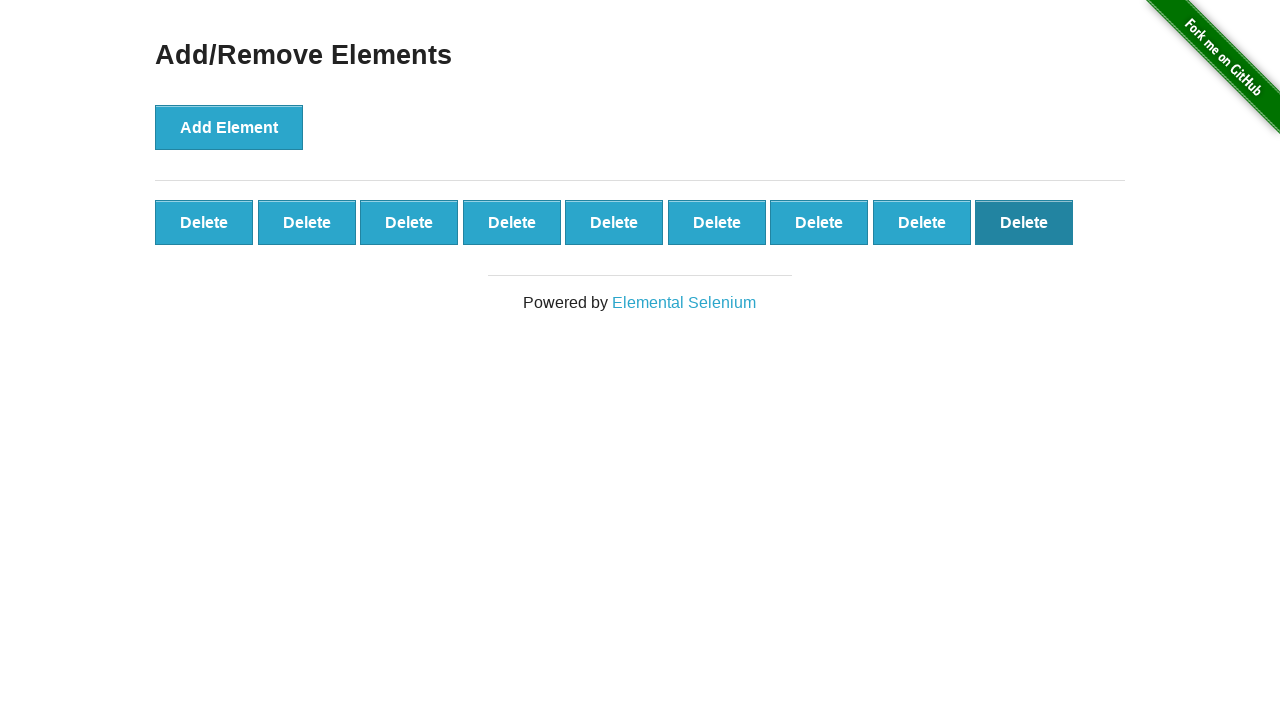

Clicked delete button 9 to remove element at (1024, 222) on (//button[@class='added-manually'])[9]
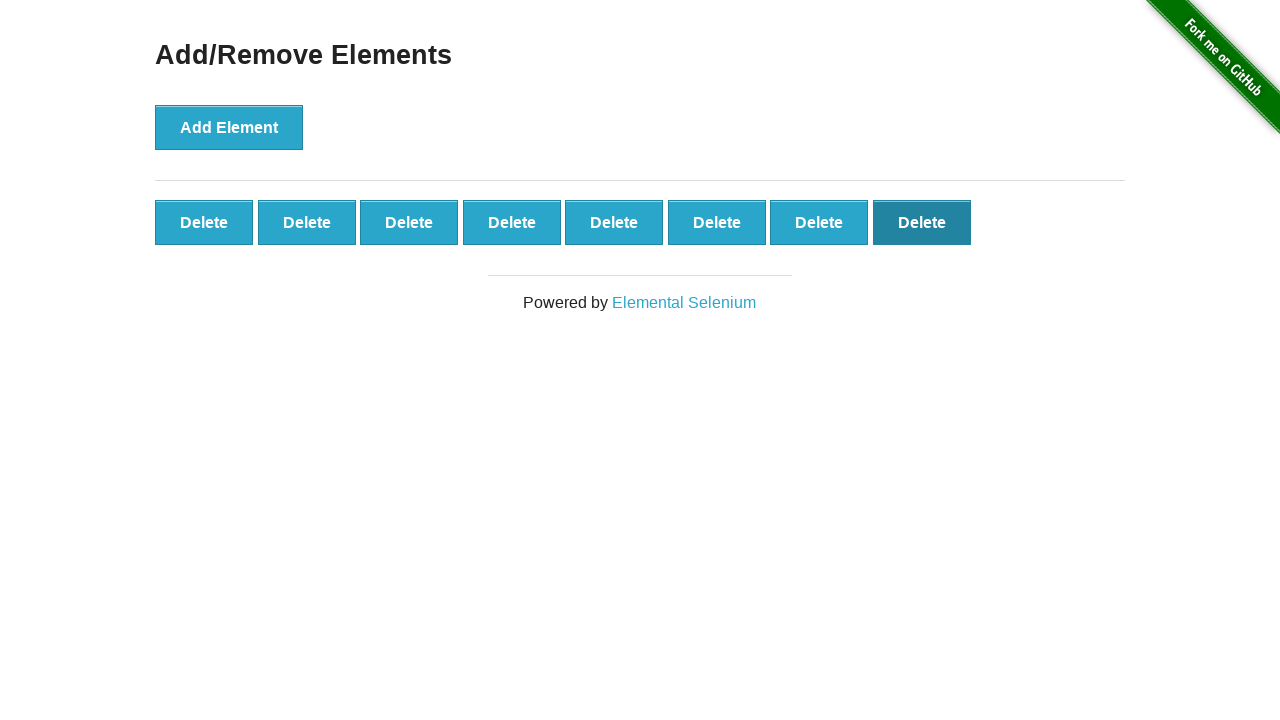

Waited 100ms after delete button click 9
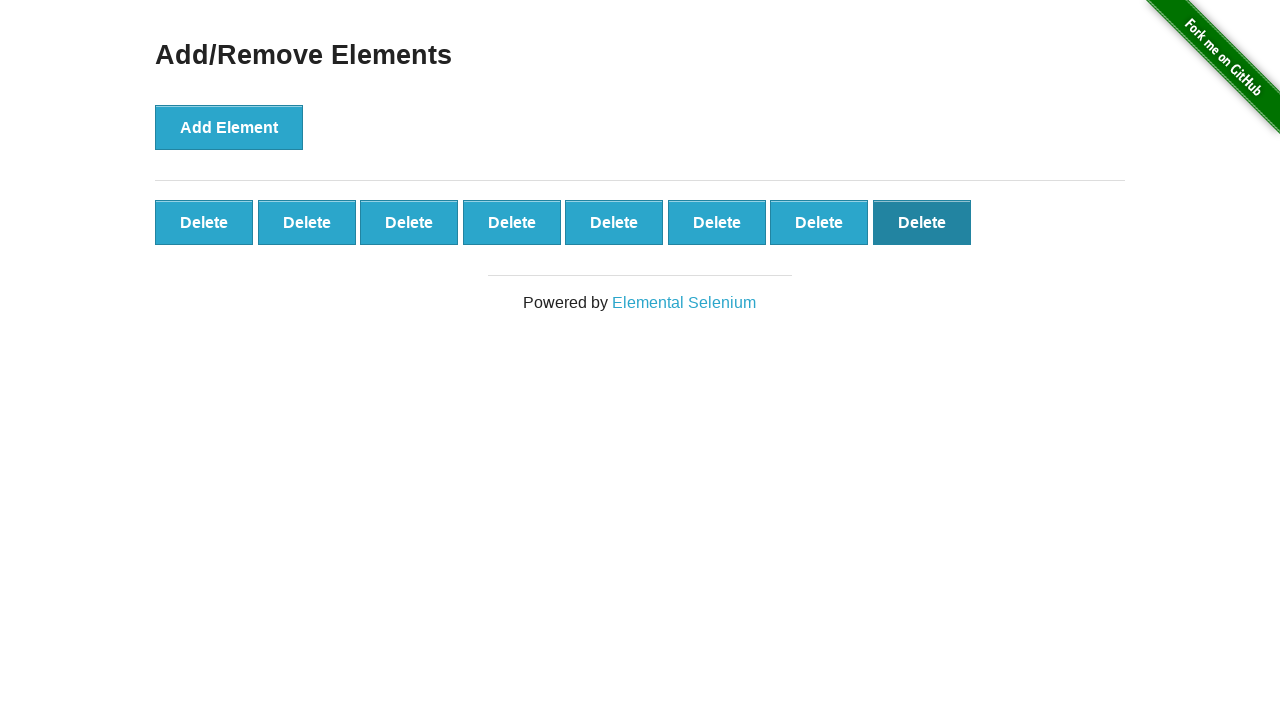

Clicked delete button 8 to remove element at (922, 222) on (//button[@class='added-manually'])[8]
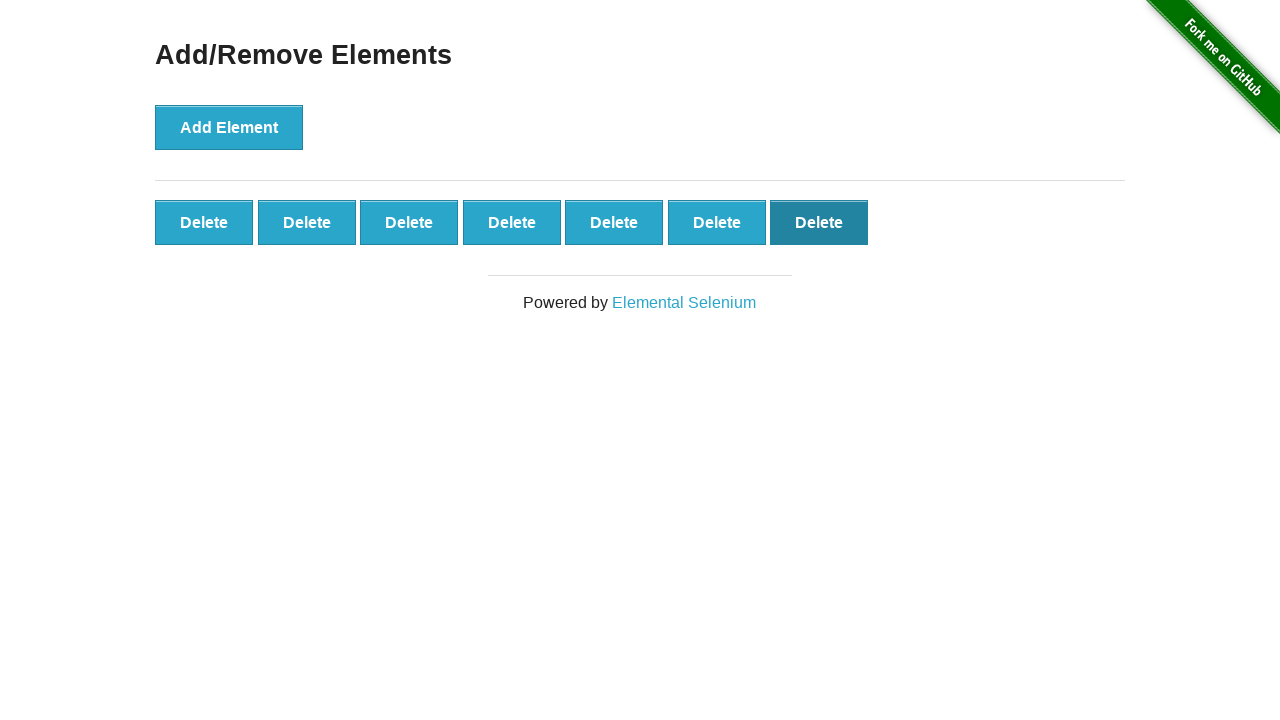

Waited 100ms after delete button click 8
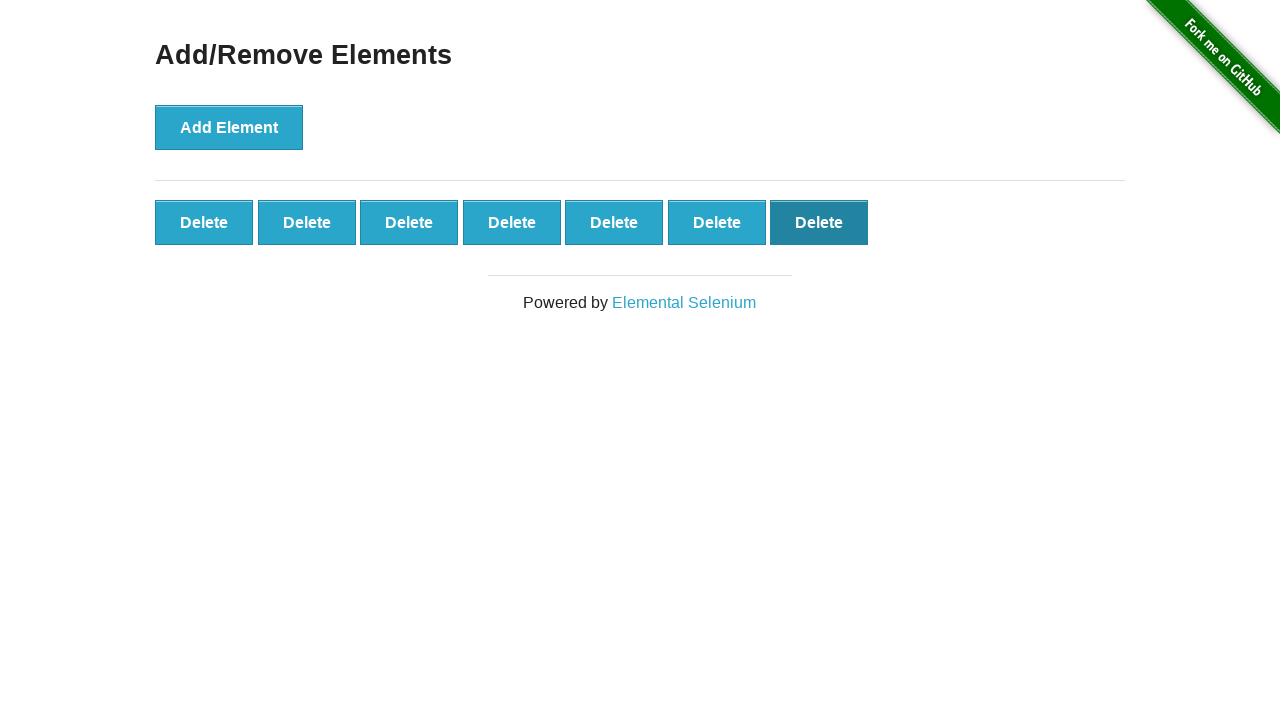

Clicked delete button 7 to remove element at (819, 222) on (//button[@class='added-manually'])[7]
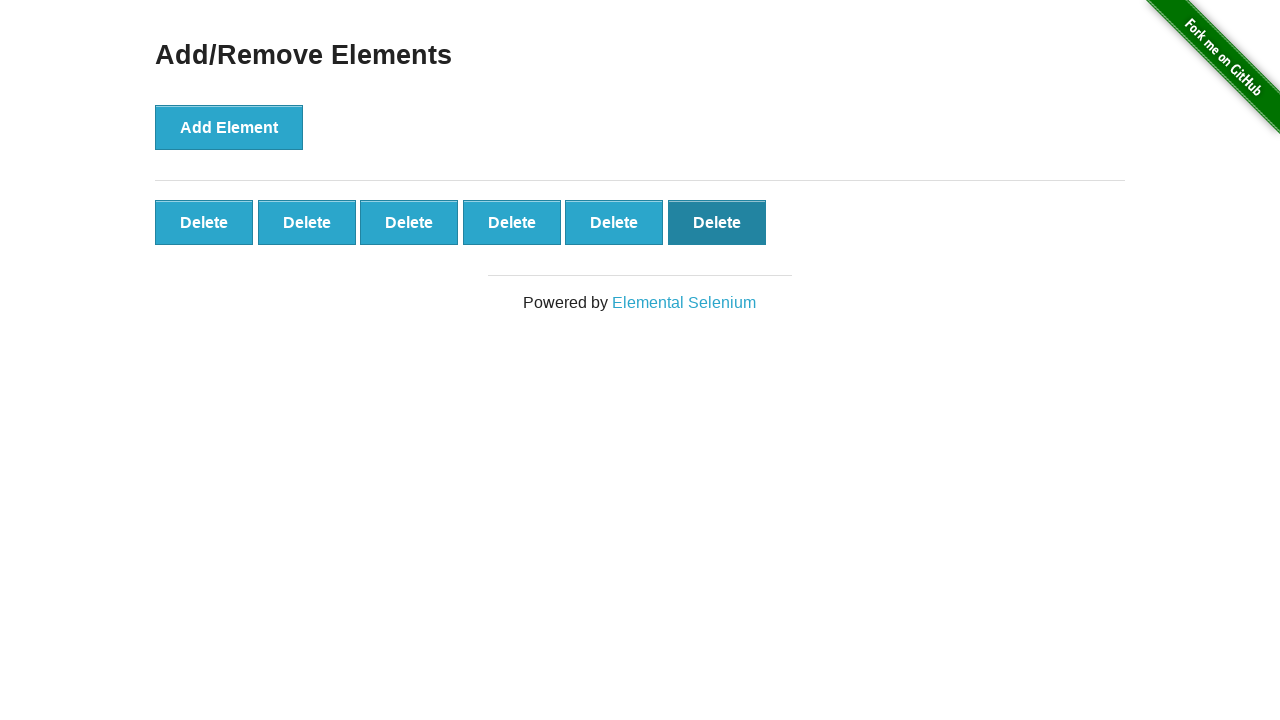

Waited 100ms after delete button click 7
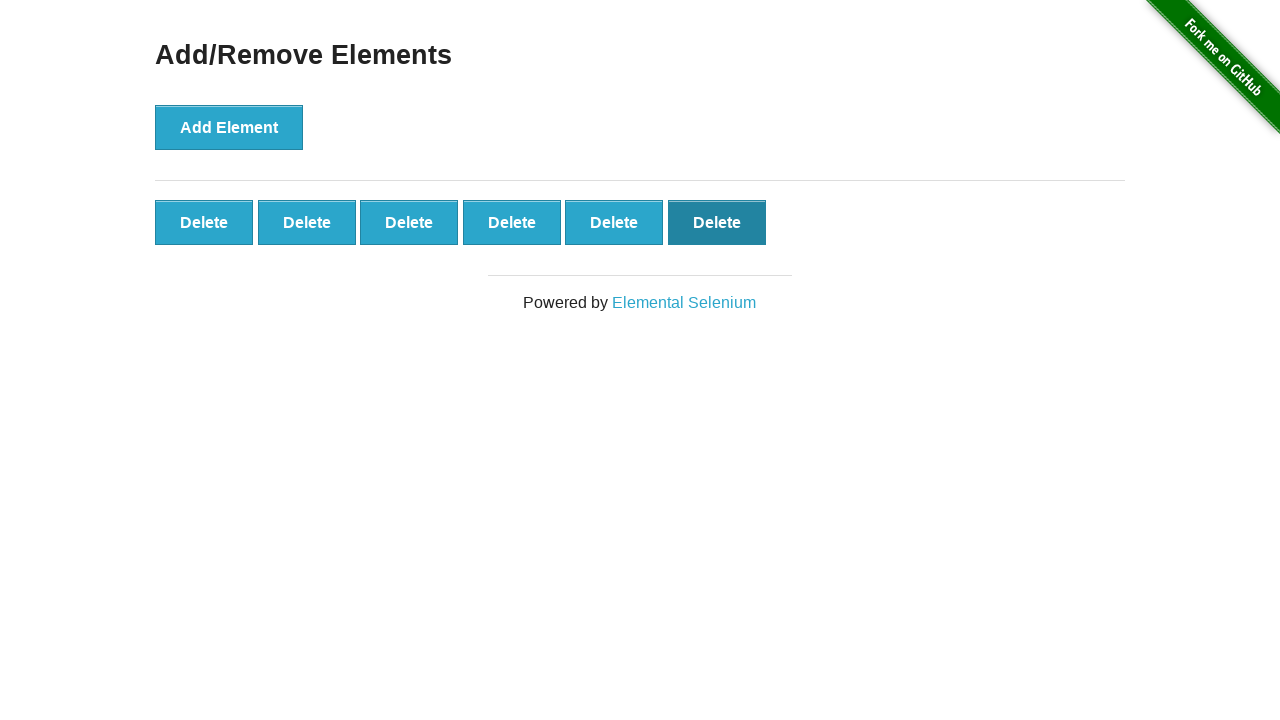

Clicked delete button 6 to remove element at (717, 222) on (//button[@class='added-manually'])[6]
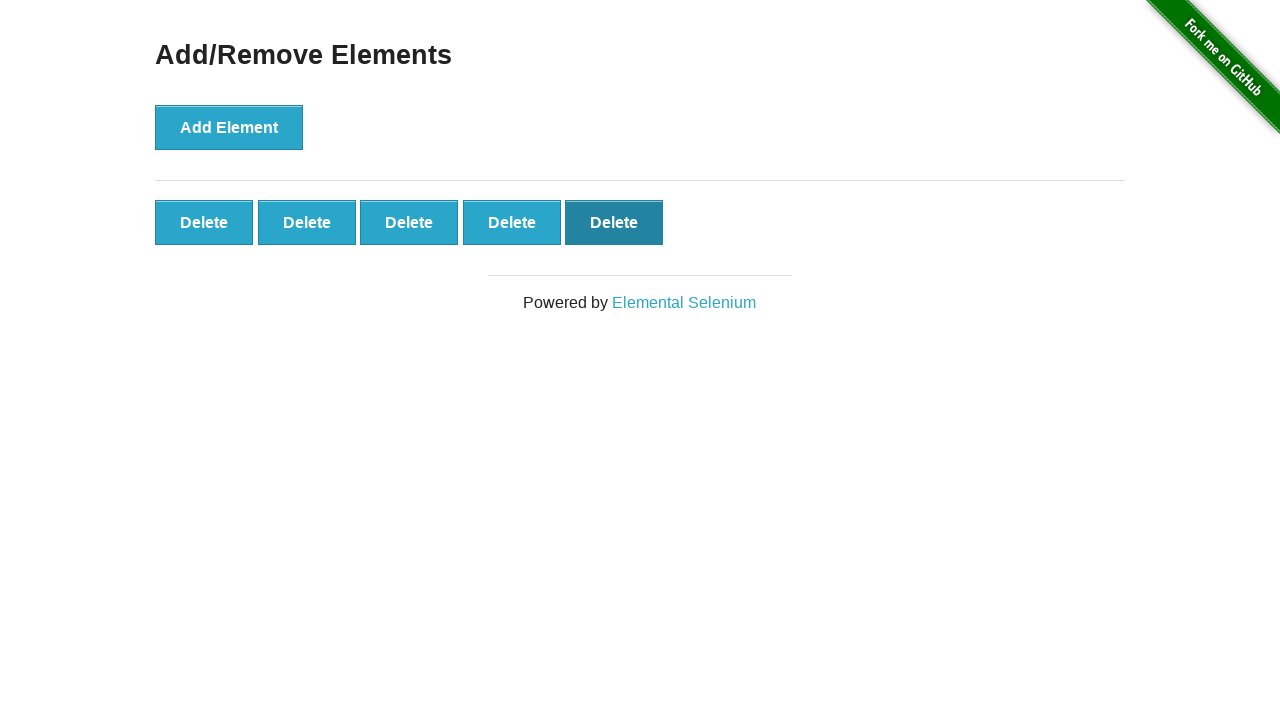

Waited 100ms after delete button click 6
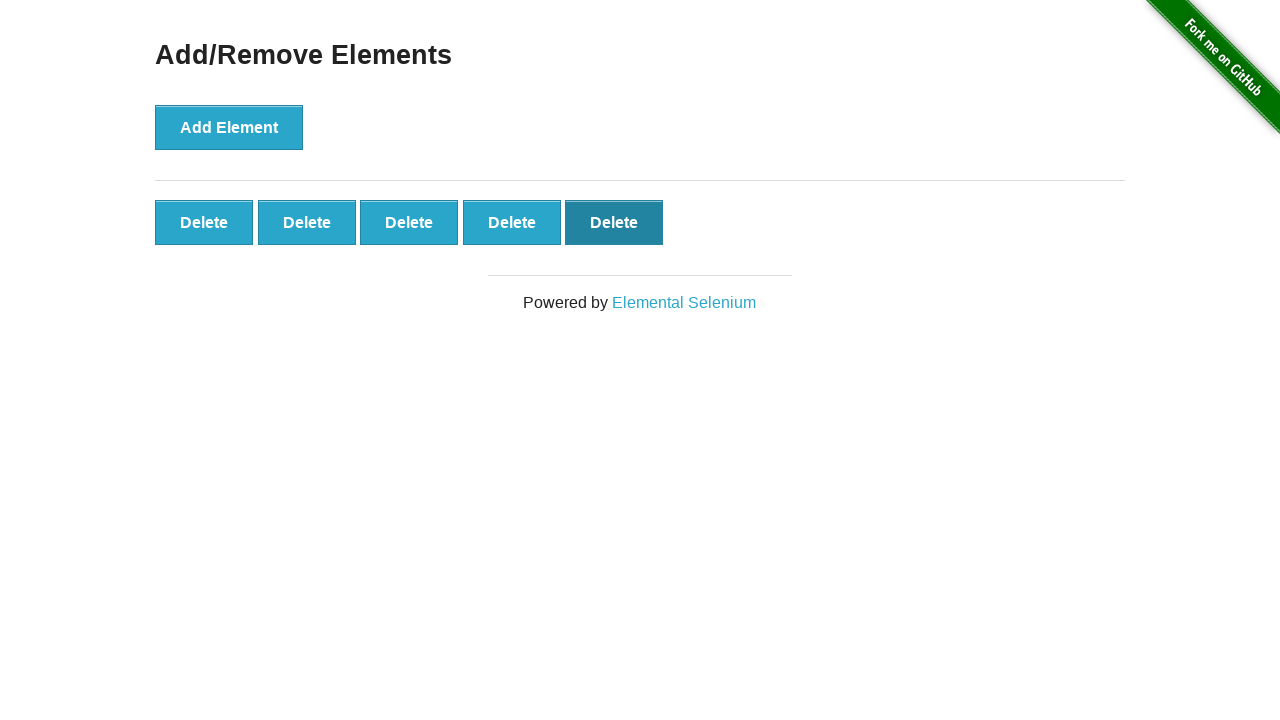

Clicked delete button 5 to remove element at (614, 222) on (//button[@class='added-manually'])[5]
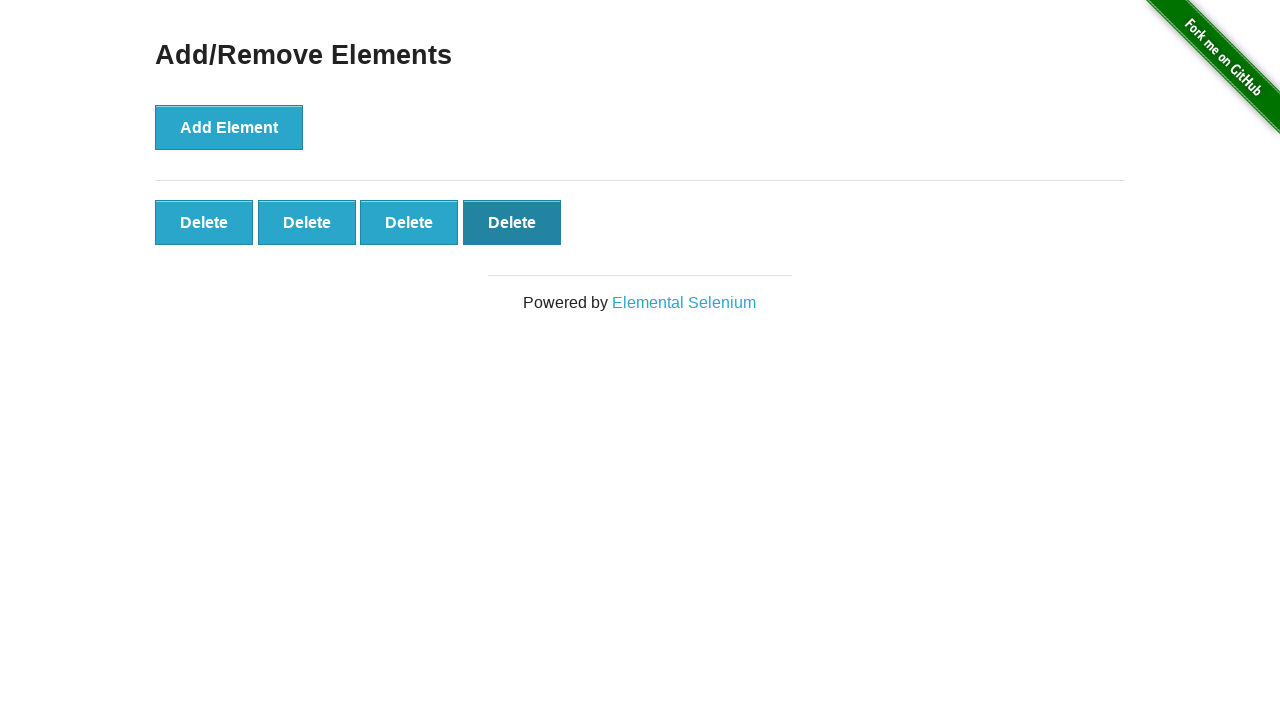

Waited 100ms after delete button click 5
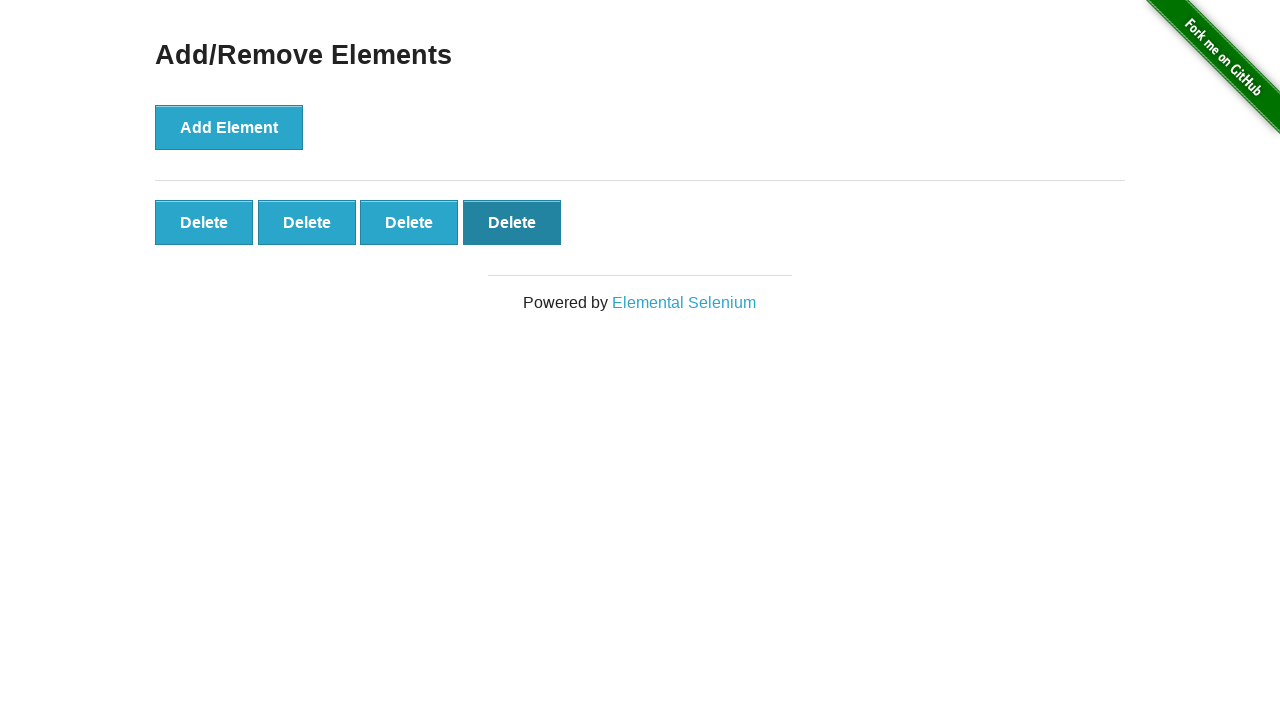

Clicked delete button 4 to remove element at (512, 222) on (//button[@class='added-manually'])[4]
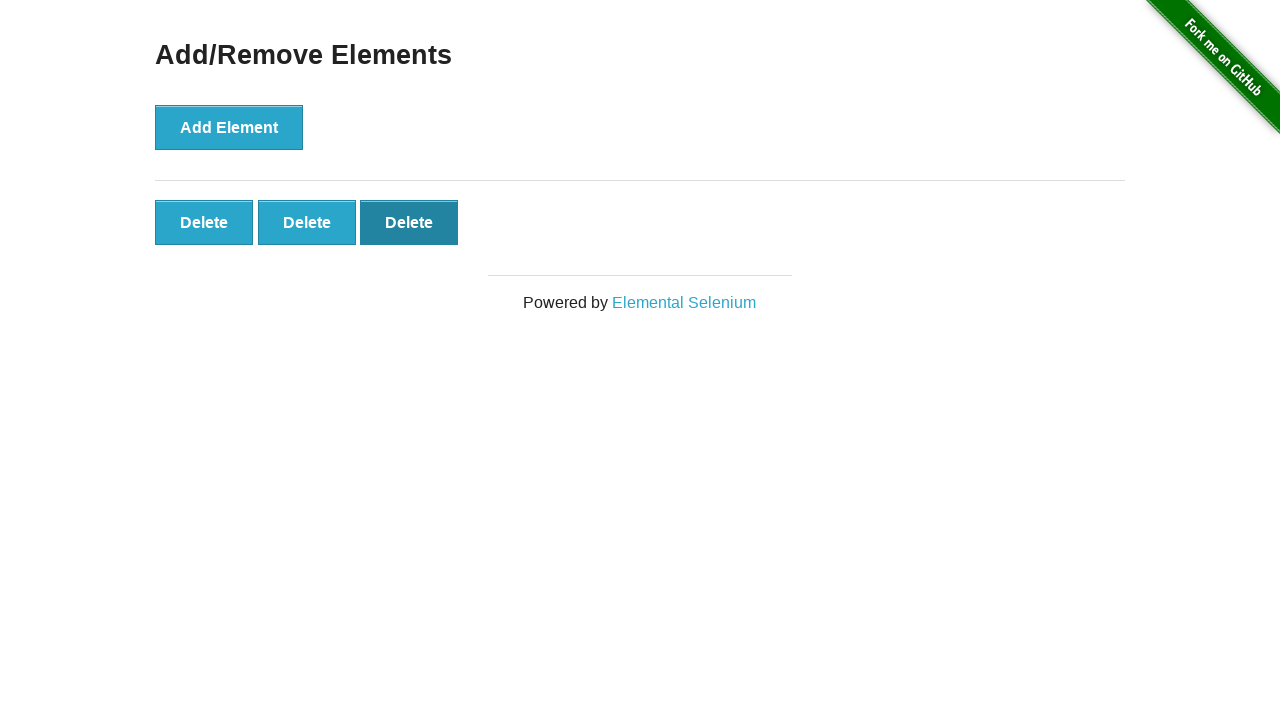

Waited 100ms after delete button click 4
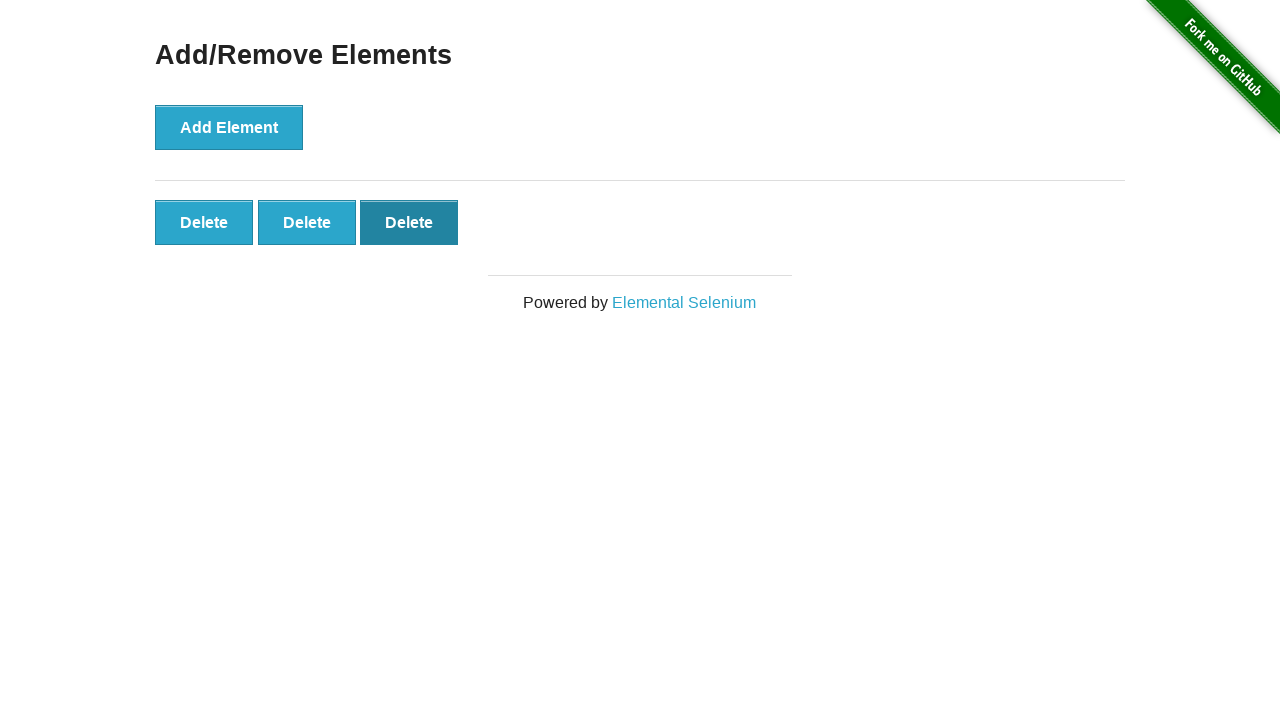

Clicked delete button 3 to remove element at (409, 222) on (//button[@class='added-manually'])[3]
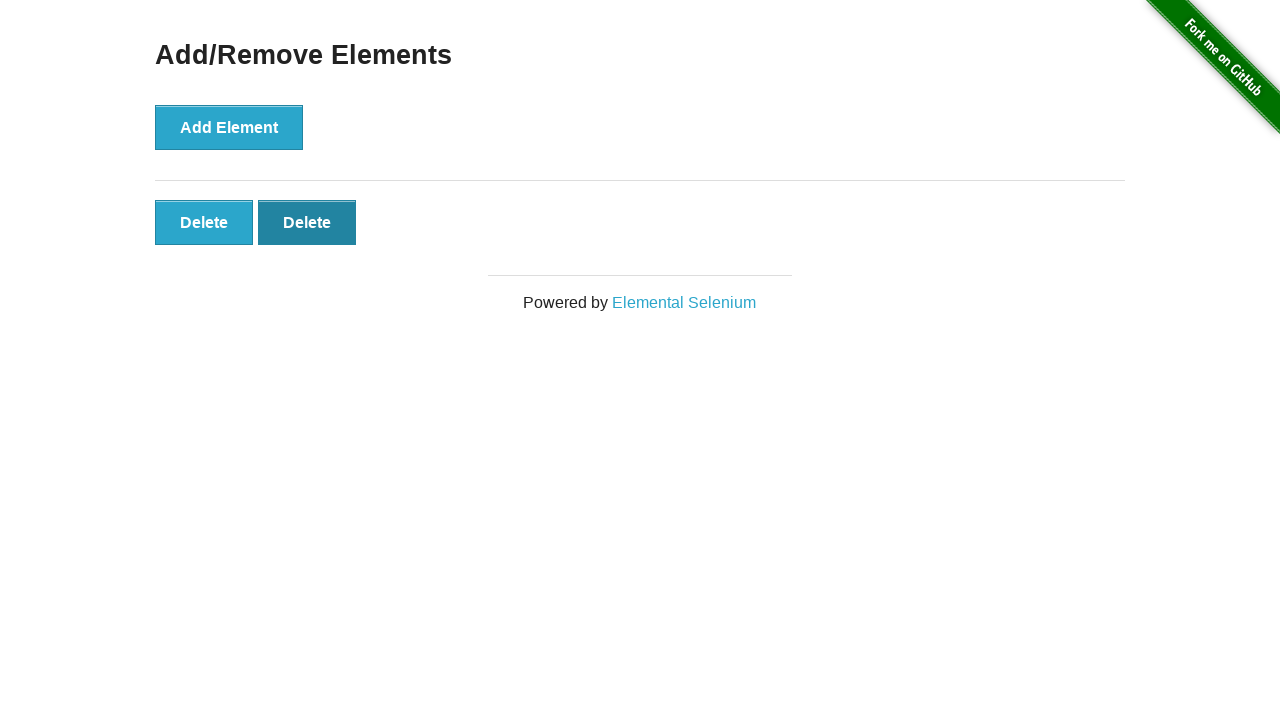

Waited 100ms after delete button click 3
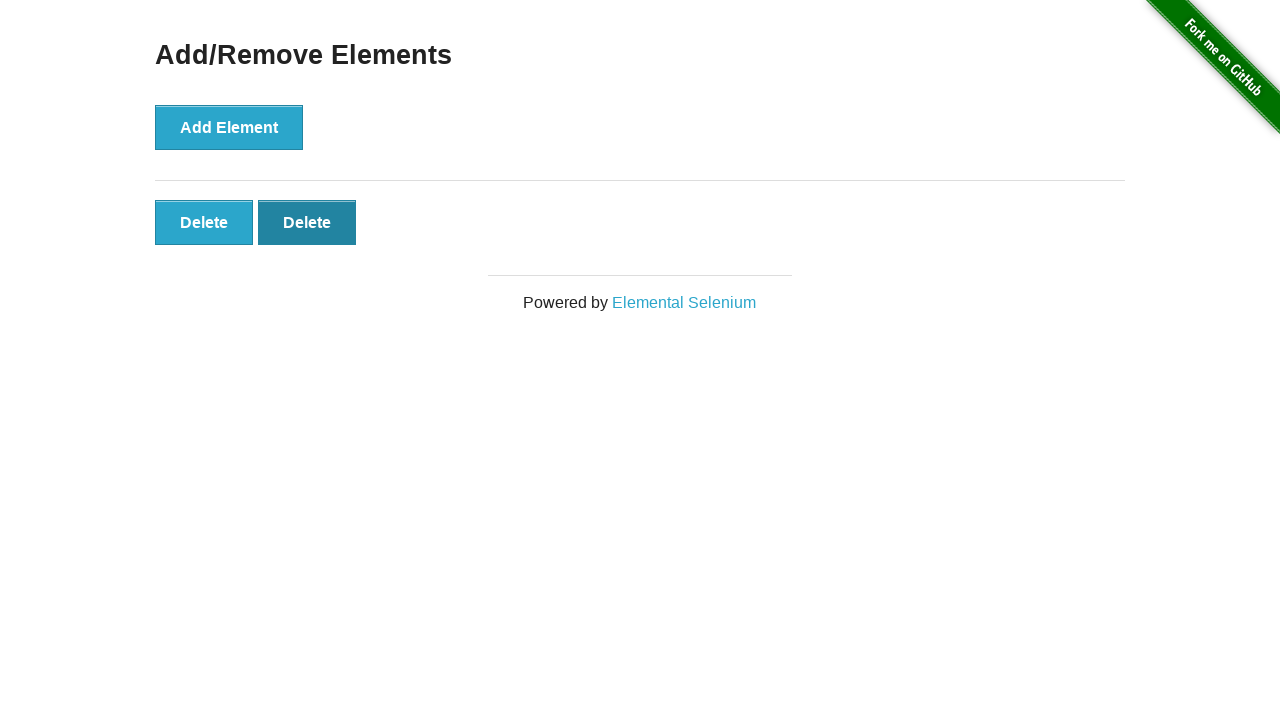

Clicked delete button 2 to remove element at (307, 222) on (//button[@class='added-manually'])[2]
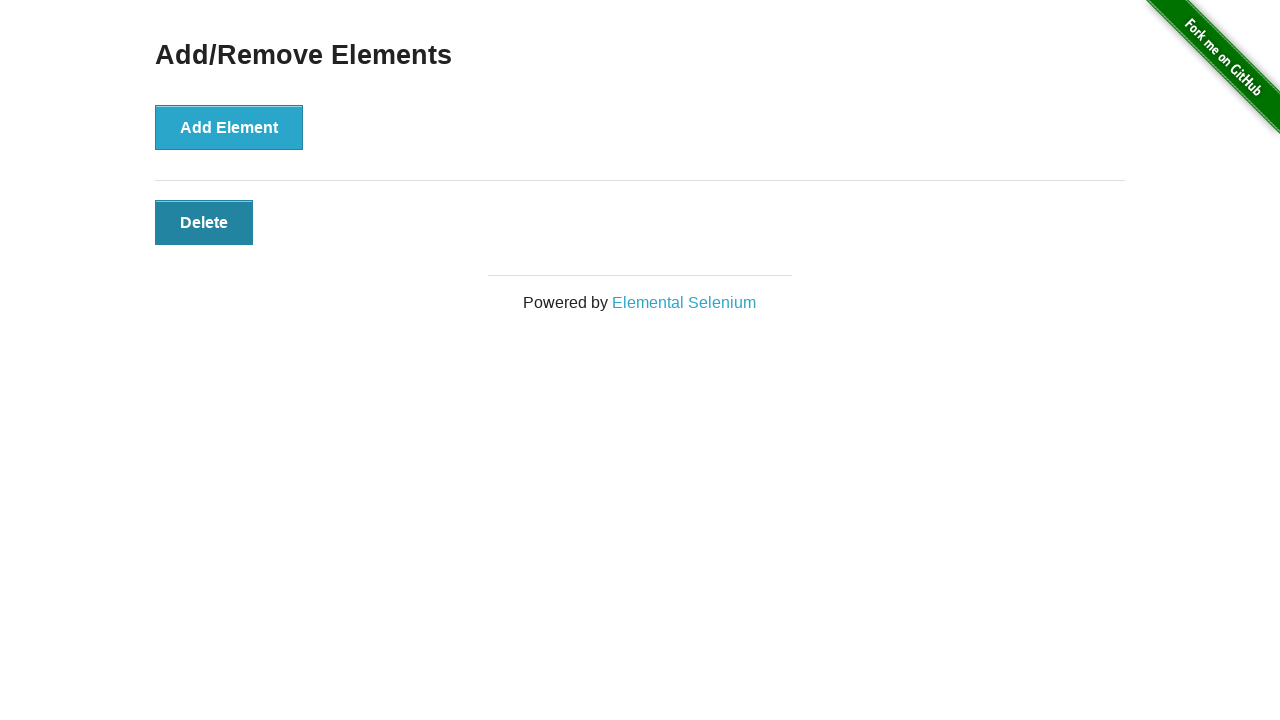

Waited 100ms after delete button click 2
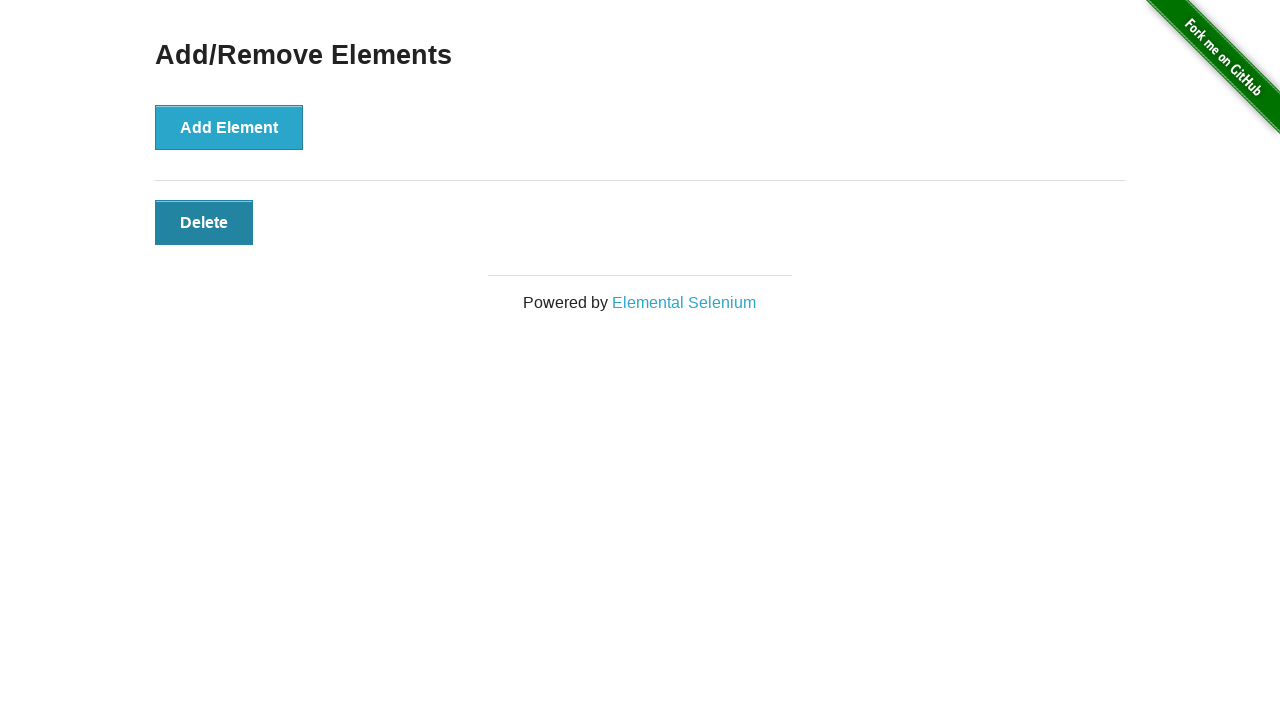

Clicked delete button 1 to remove element at (204, 222) on (//button[@class='added-manually'])[1]
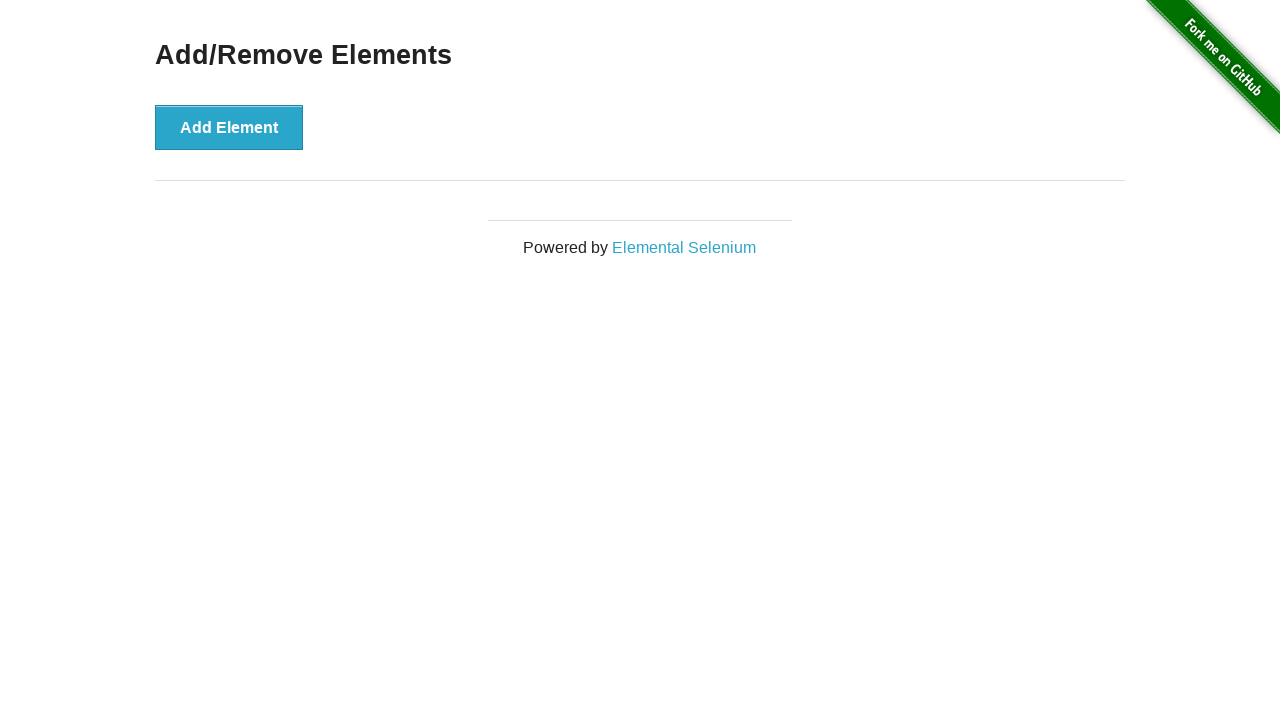

Waited 100ms after delete button click 1
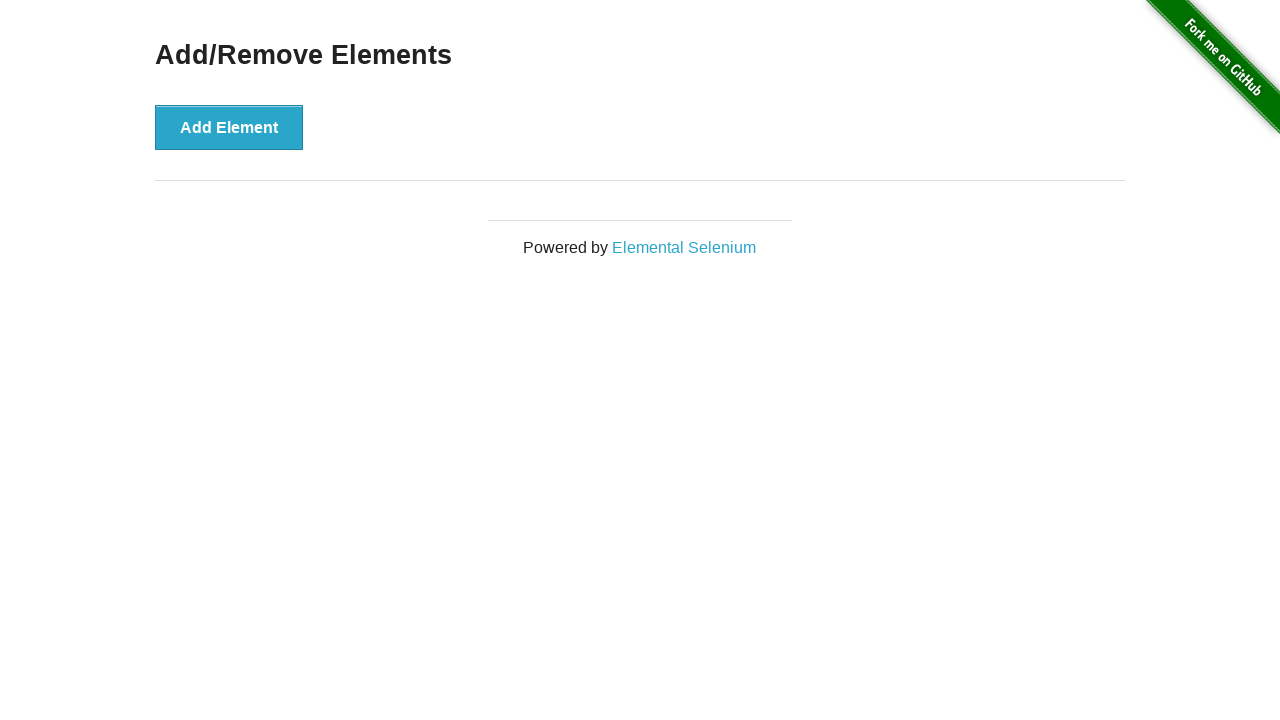

Located remaining delete buttons after deletion
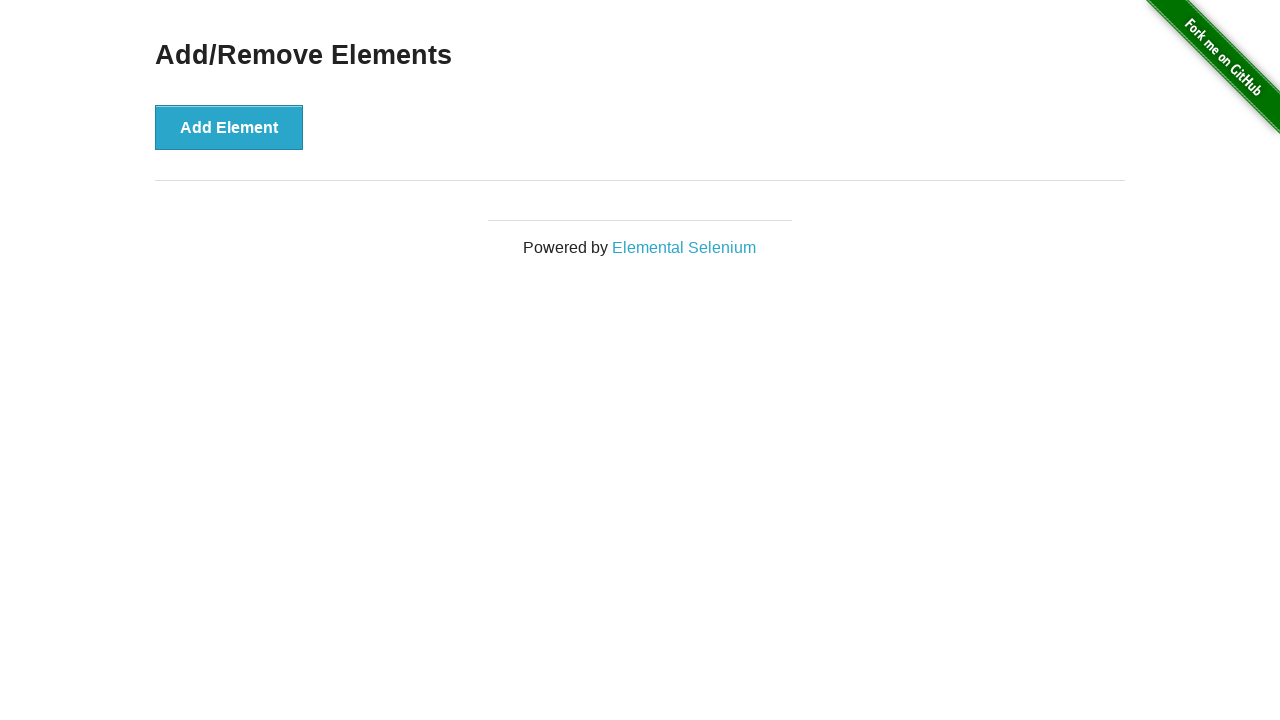

Verified that all delete buttons have been removed
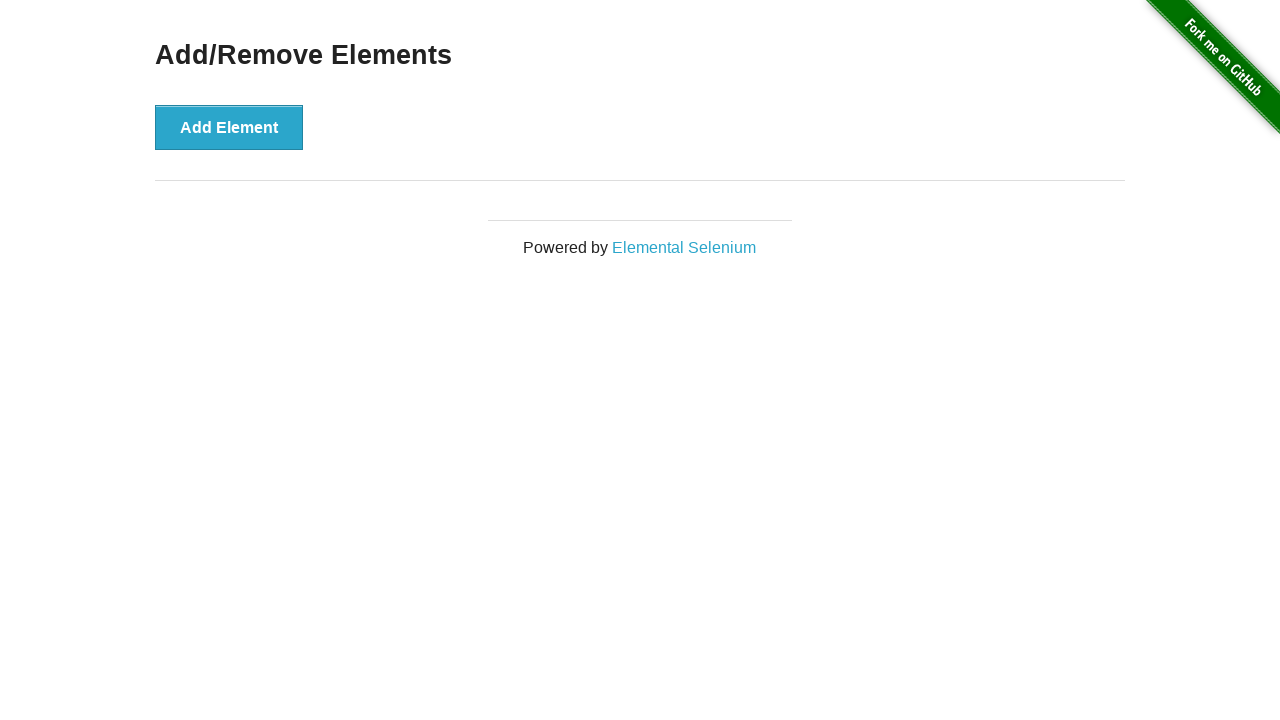

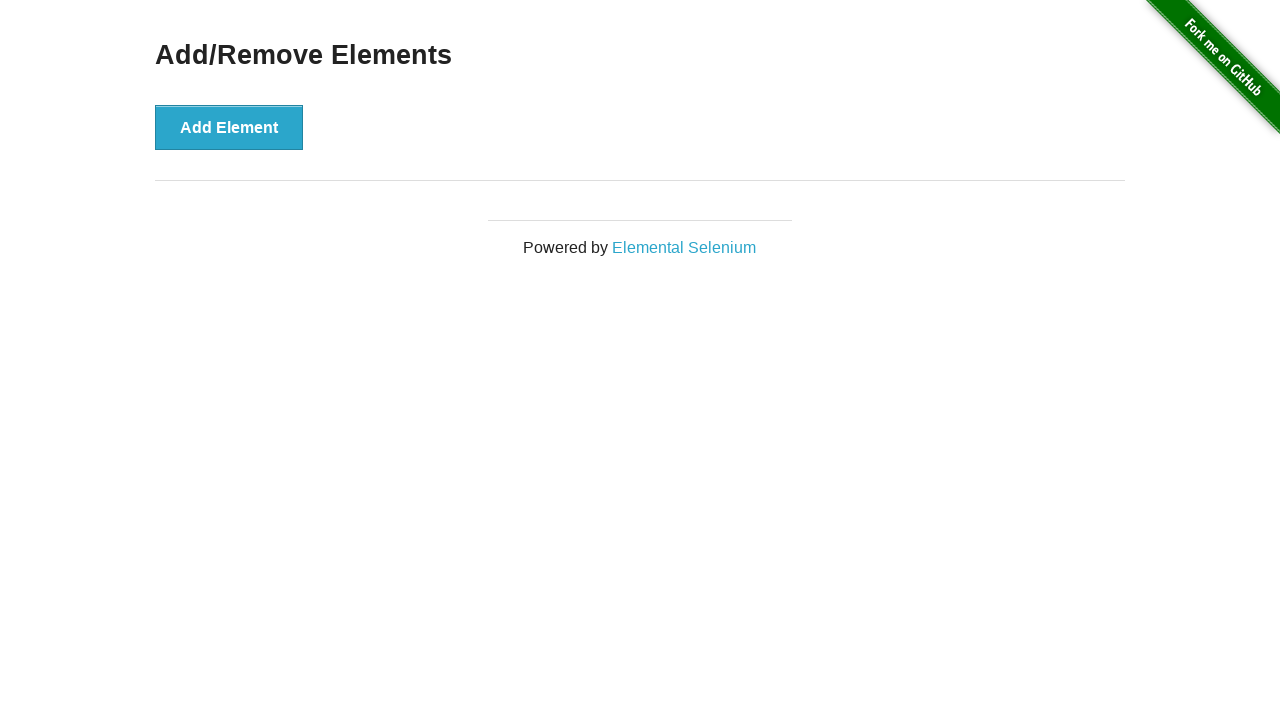